Tests a complete e-commerce shopping flow including adding multiple products to cart (pumpkin, carrots, musk melon, mangoes, almonds), adjusting quantities, searching for items, proceeding to checkout, selecting country, agreeing to terms, and placing an order.

Starting URL: https://rahulshettyacademy.com/seleniumPractise/#/

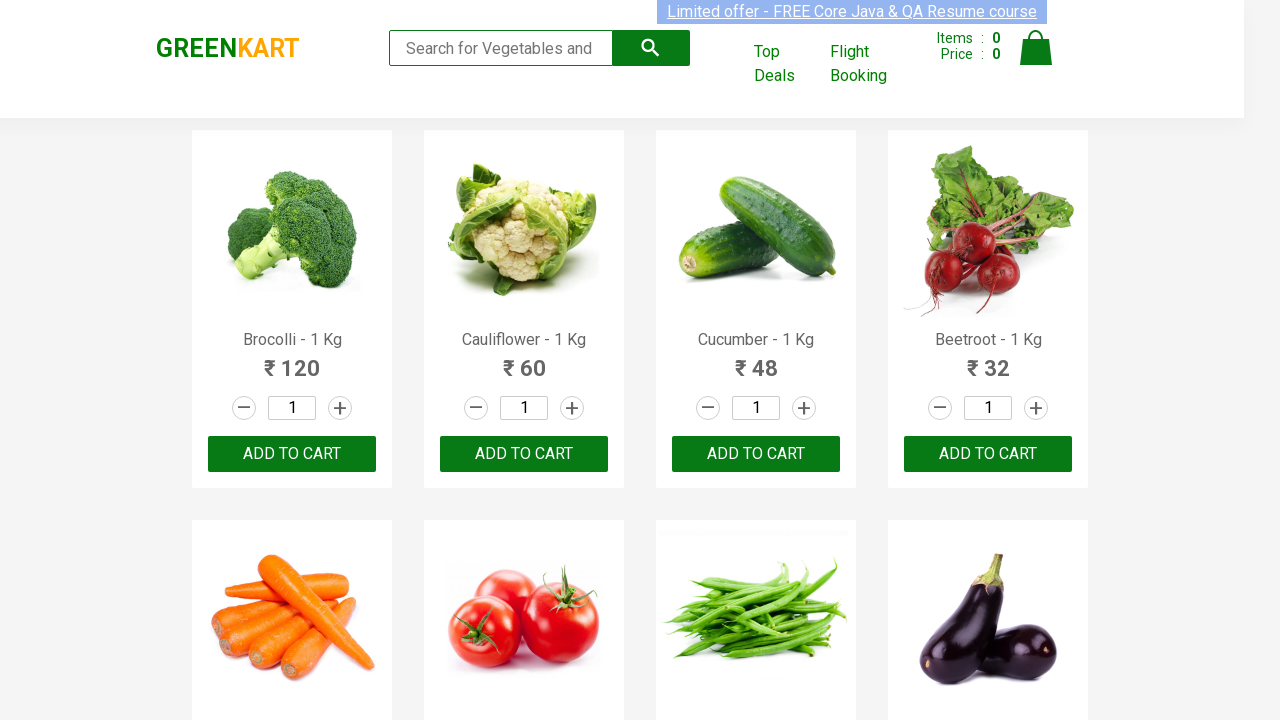

Added pumpkin to cart at (988, 360) on xpath=//div[12]//div[3]//button[1]
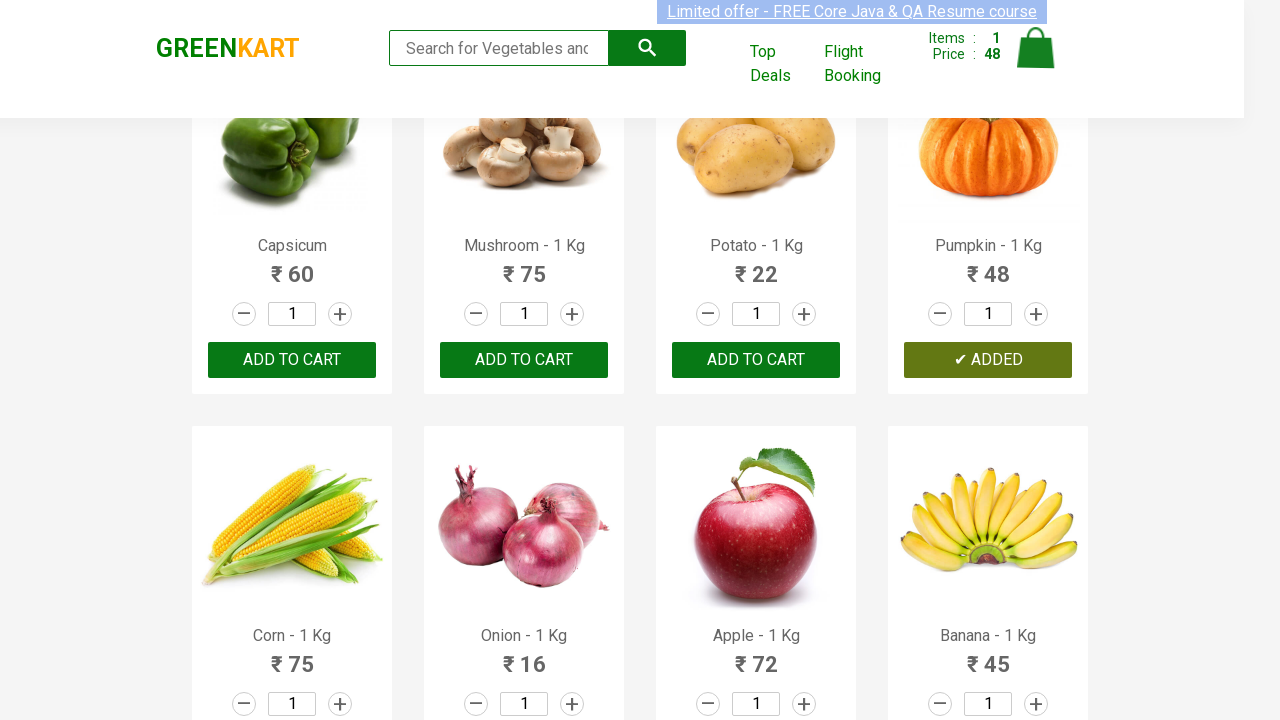

Incremented carrot quantity (iteration 1/3) at (340, 360) on xpath=//div[5]//div[2]//a[2]
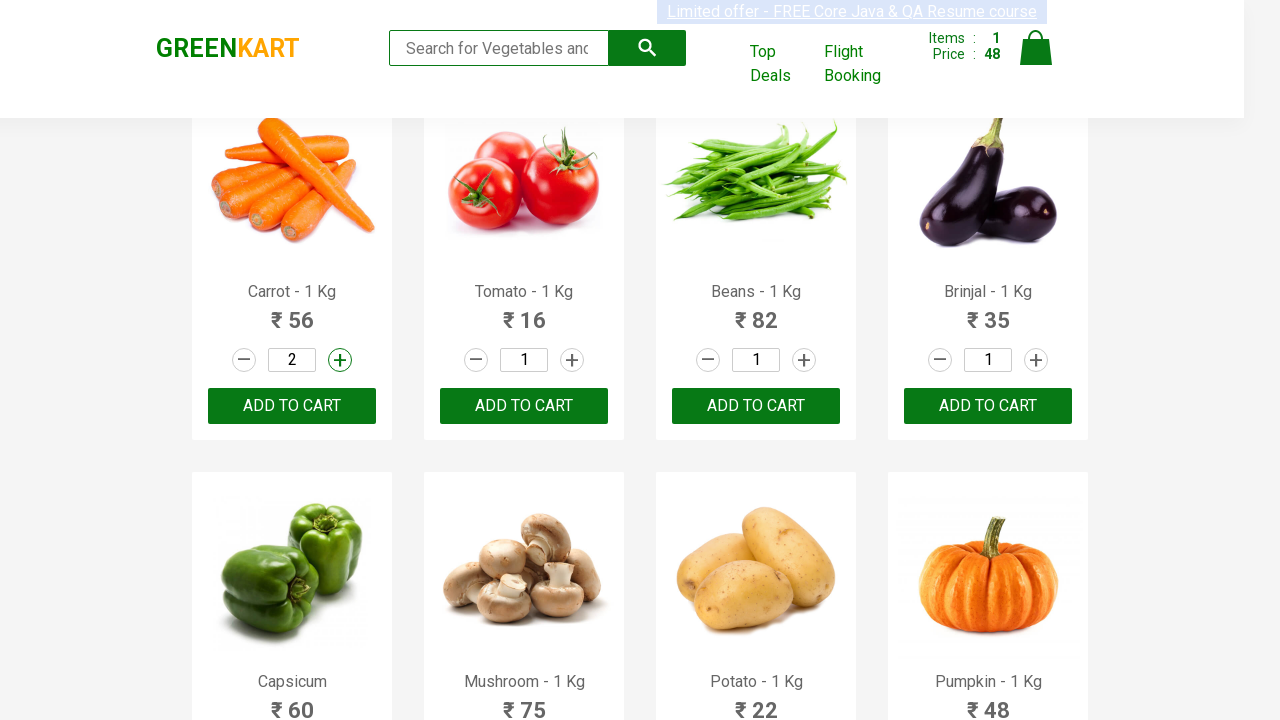

Incremented carrot quantity (iteration 2/3) at (340, 360) on xpath=//div[5]//div[2]//a[2]
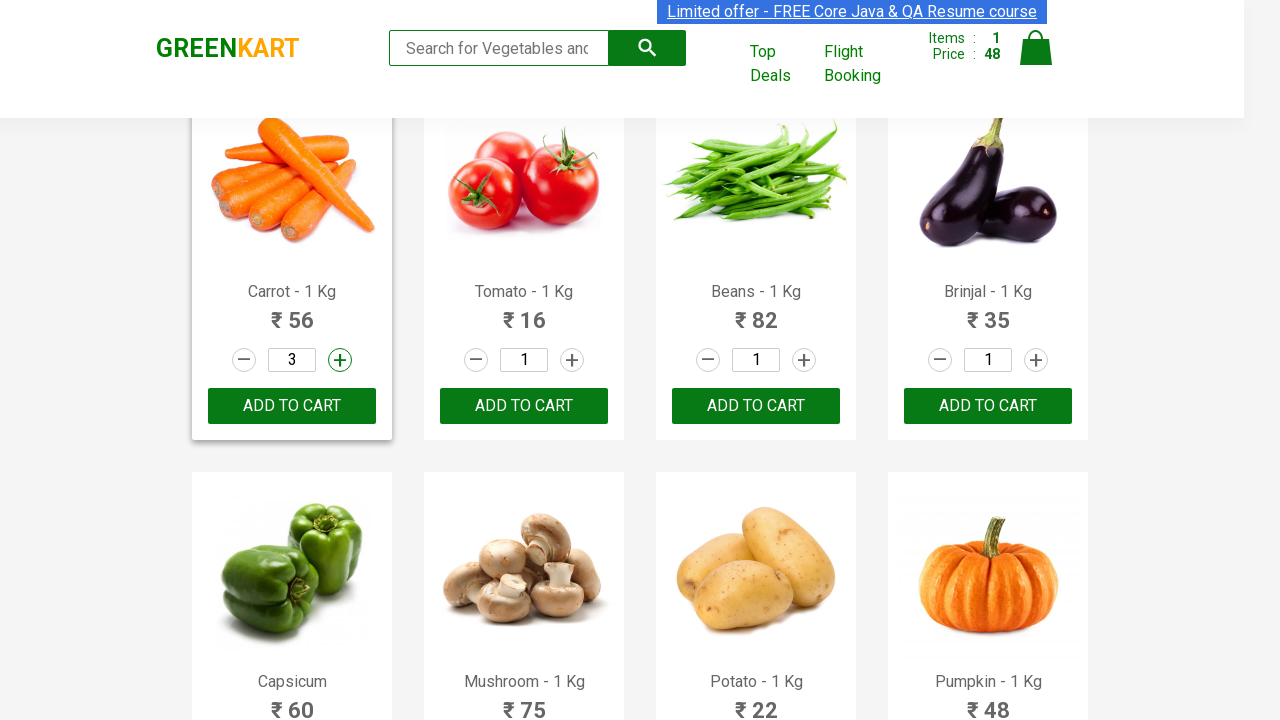

Incremented carrot quantity (iteration 3/3) at (340, 360) on xpath=//div[5]//div[2]//a[2]
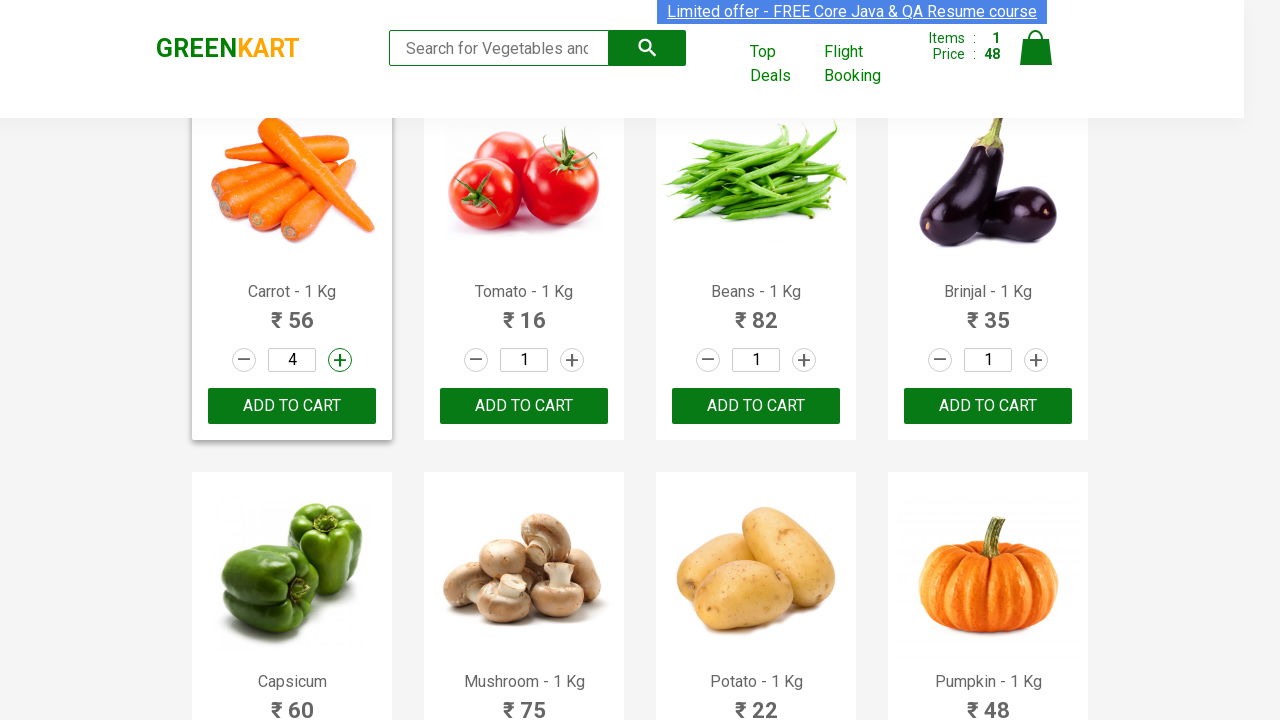

Added carrots to cart at (292, 406) on xpath=//div[5]//div[3]//button[1]
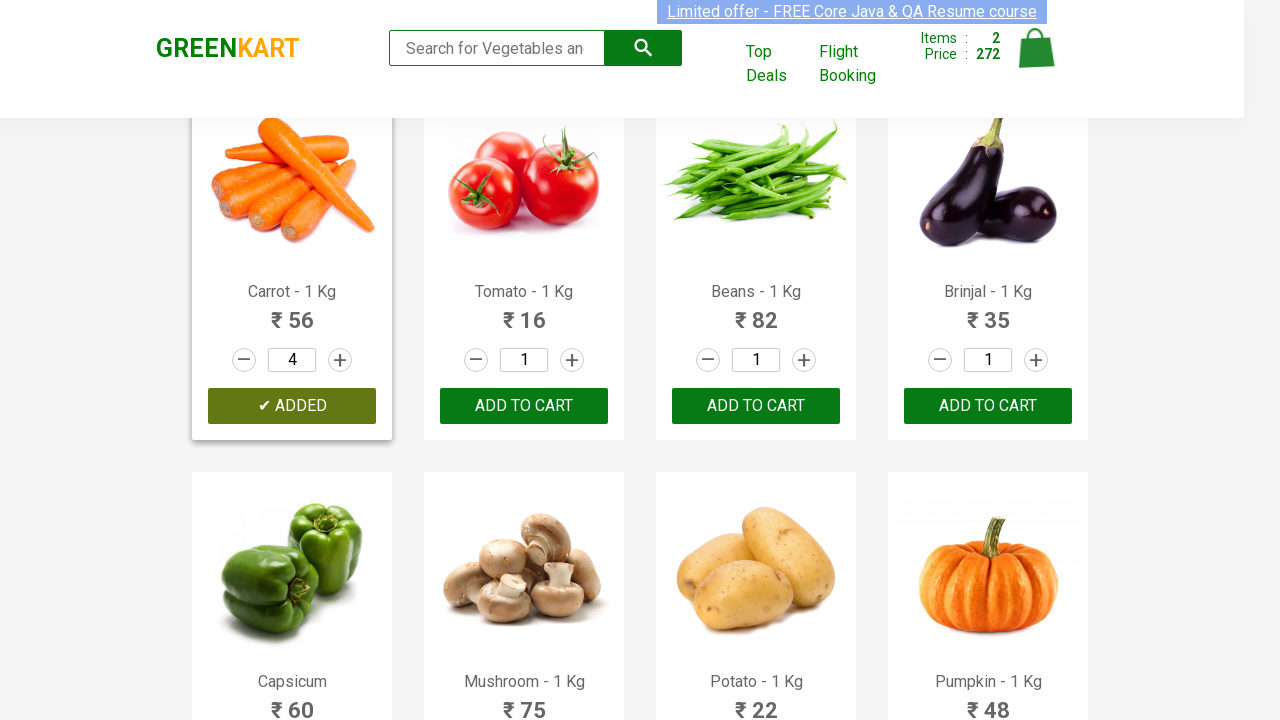

Incremented musk melon quantity at (804, 360) on xpath=//div[19]//div[2]//a[2]
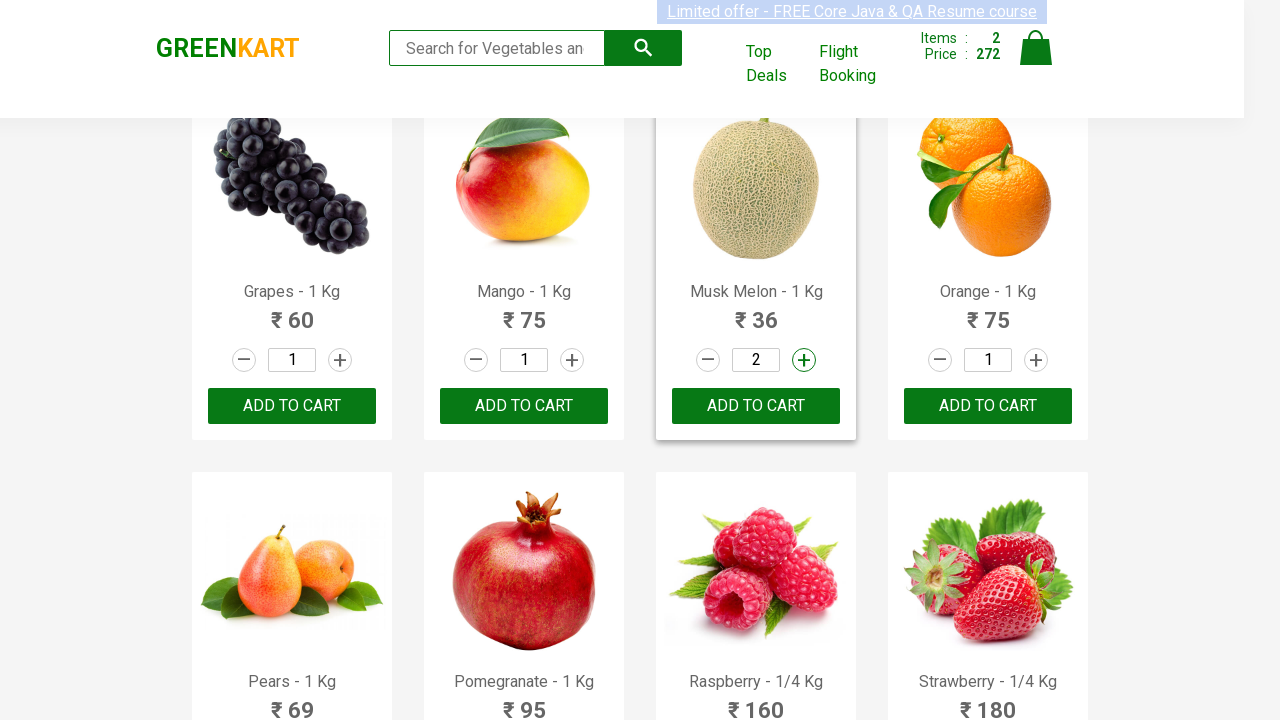

Added musk melon to cart at (756, 406) on xpath=//div[19]//div[3]//button[1]
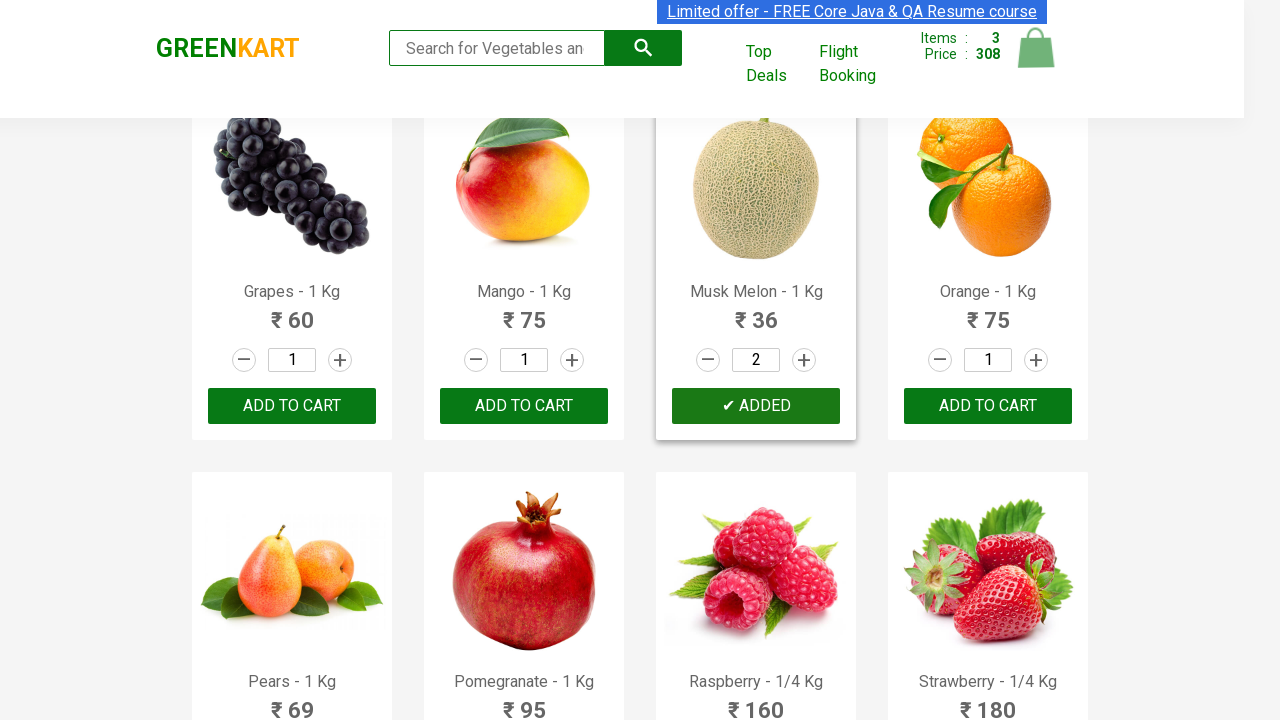

Searched for mango on input[placeholder='Search for Vegetables and Fruits']
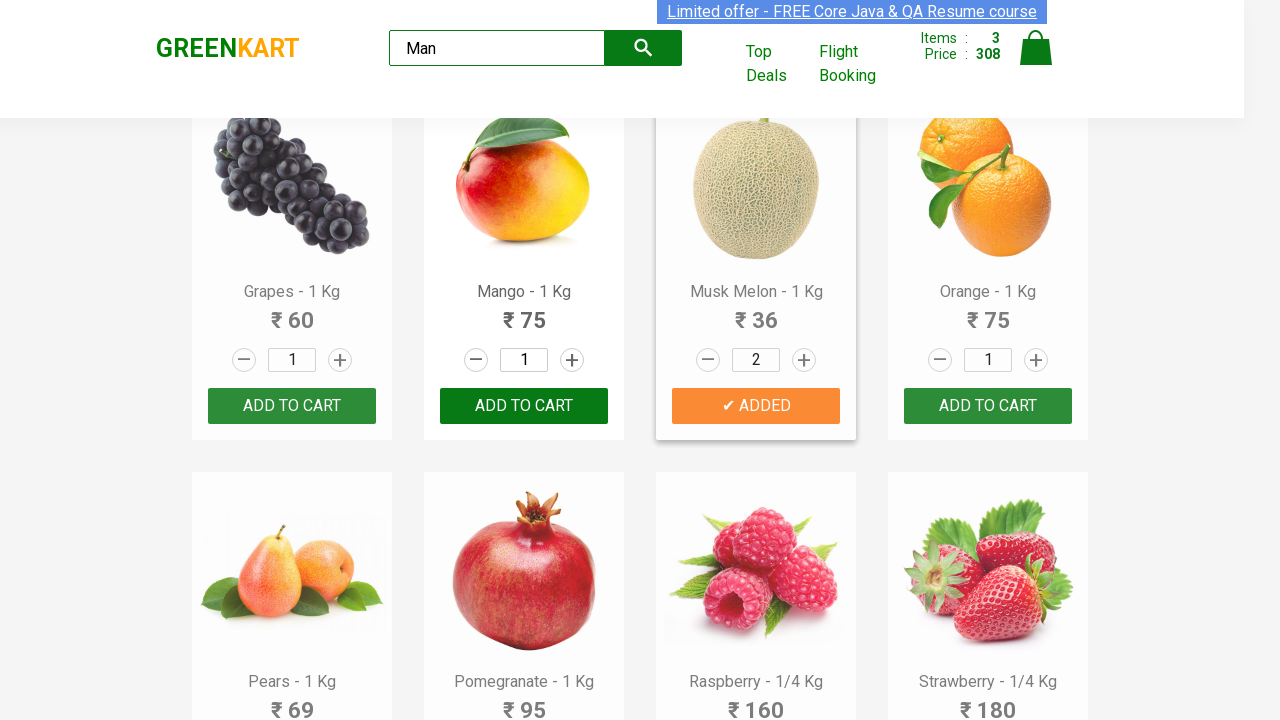

Search results loaded for mango
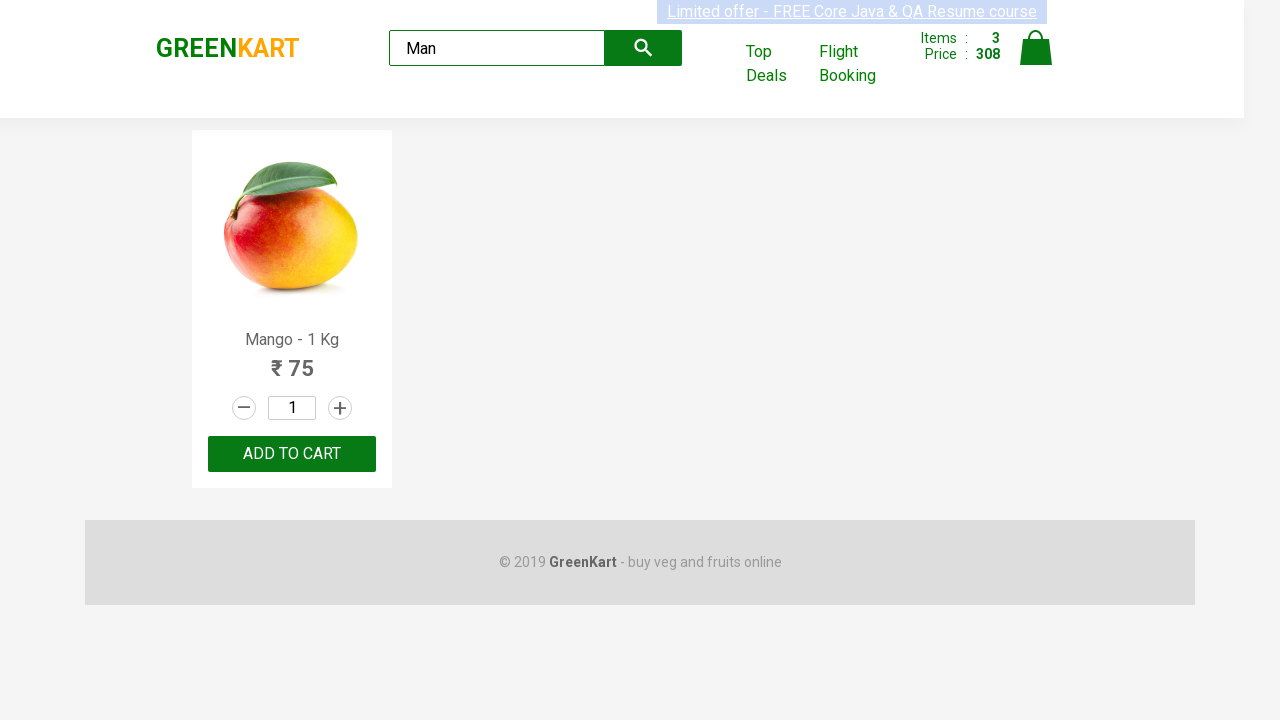

Selected all text in mango quantity input on xpath=//div[@class='products']//div[@class='product']//input[@class='quantity']
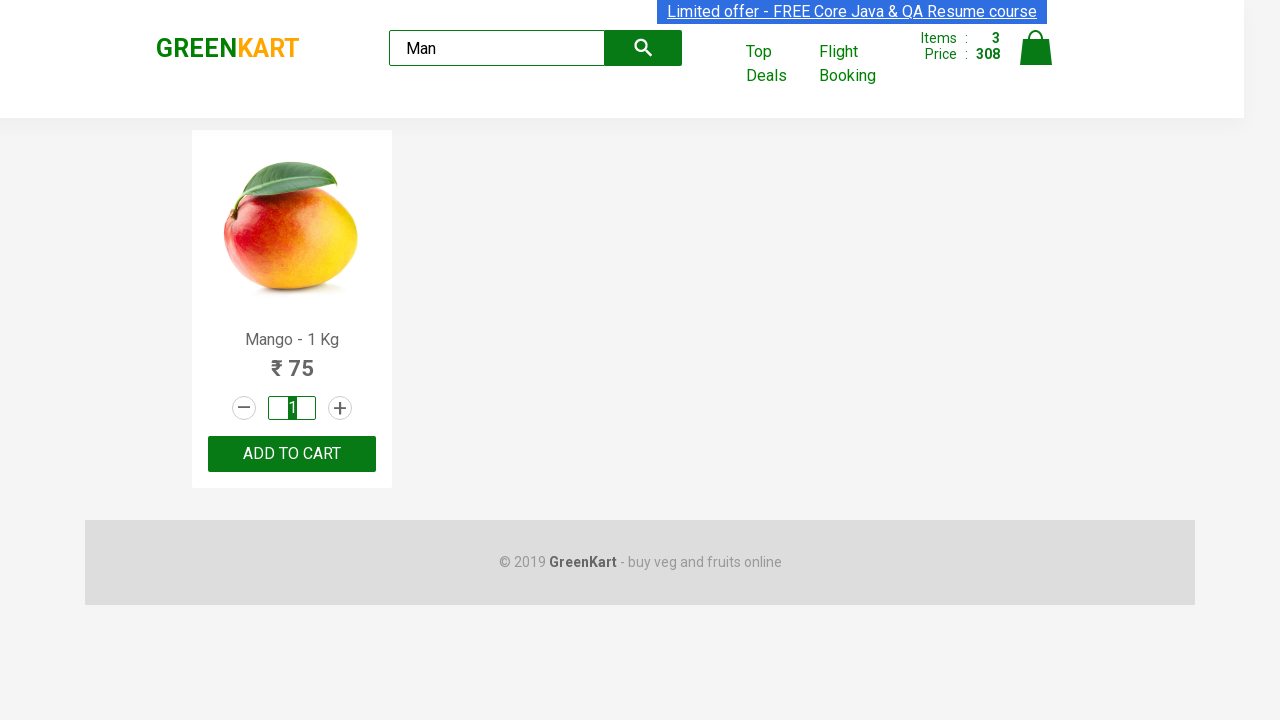

Deleted existing mango quantity on xpath=//div[@class='products']//div[@class='product']//input[@class='quantity']
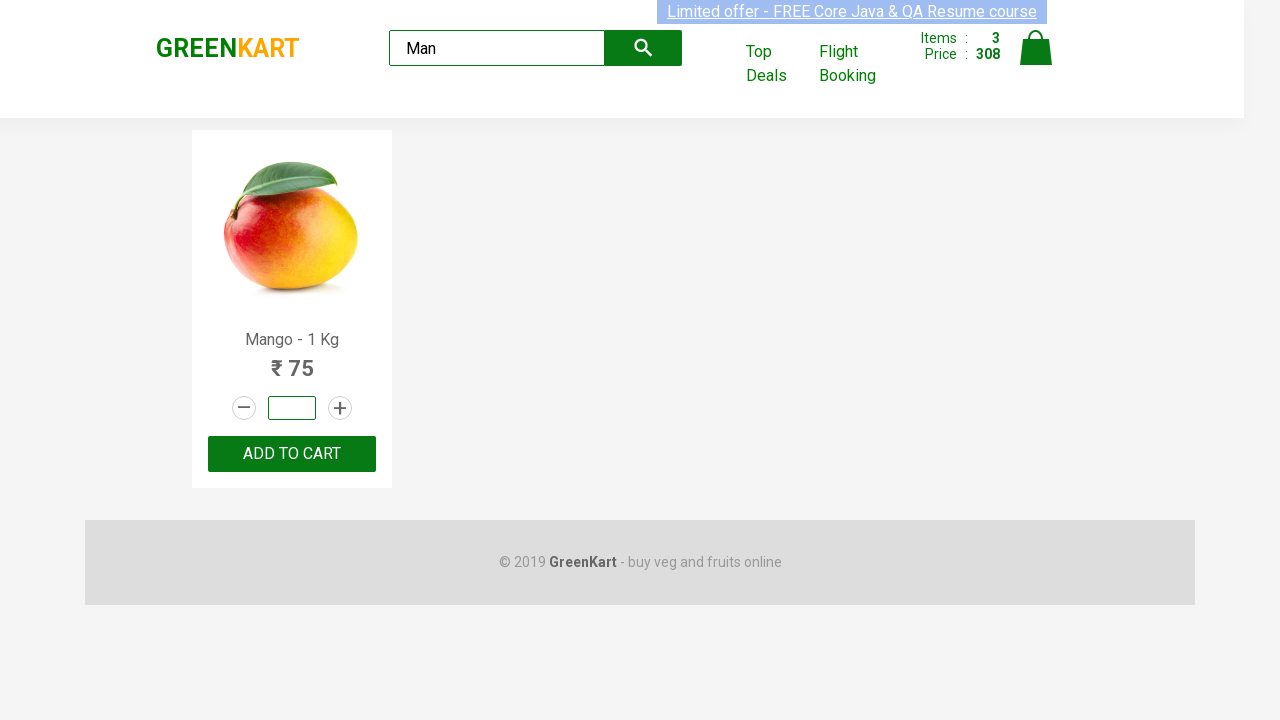

Set mango quantity to 6 on xpath=//div[@class='products']//div[@class='product']//input[@class='quantity']
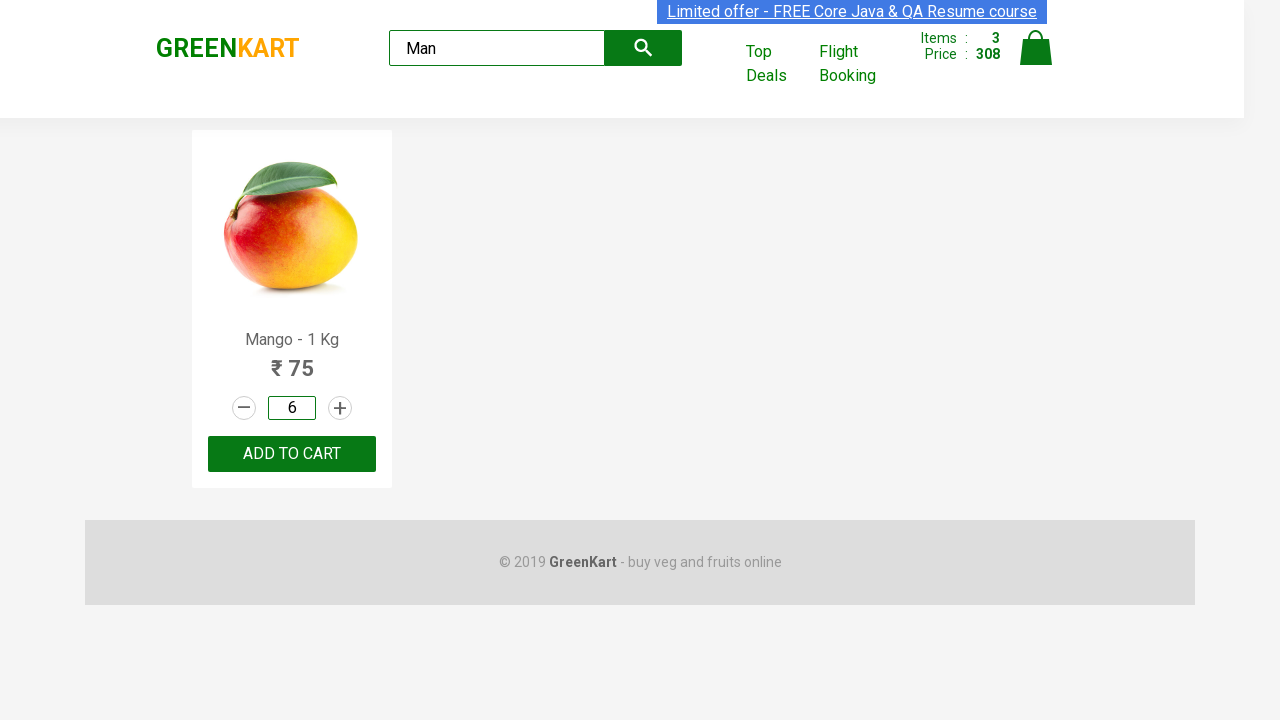

Added mango to cart (click 1/6) at (292, 454) on xpath=//div[@class='product']//div[@class='product-action']//button[normalize-sp
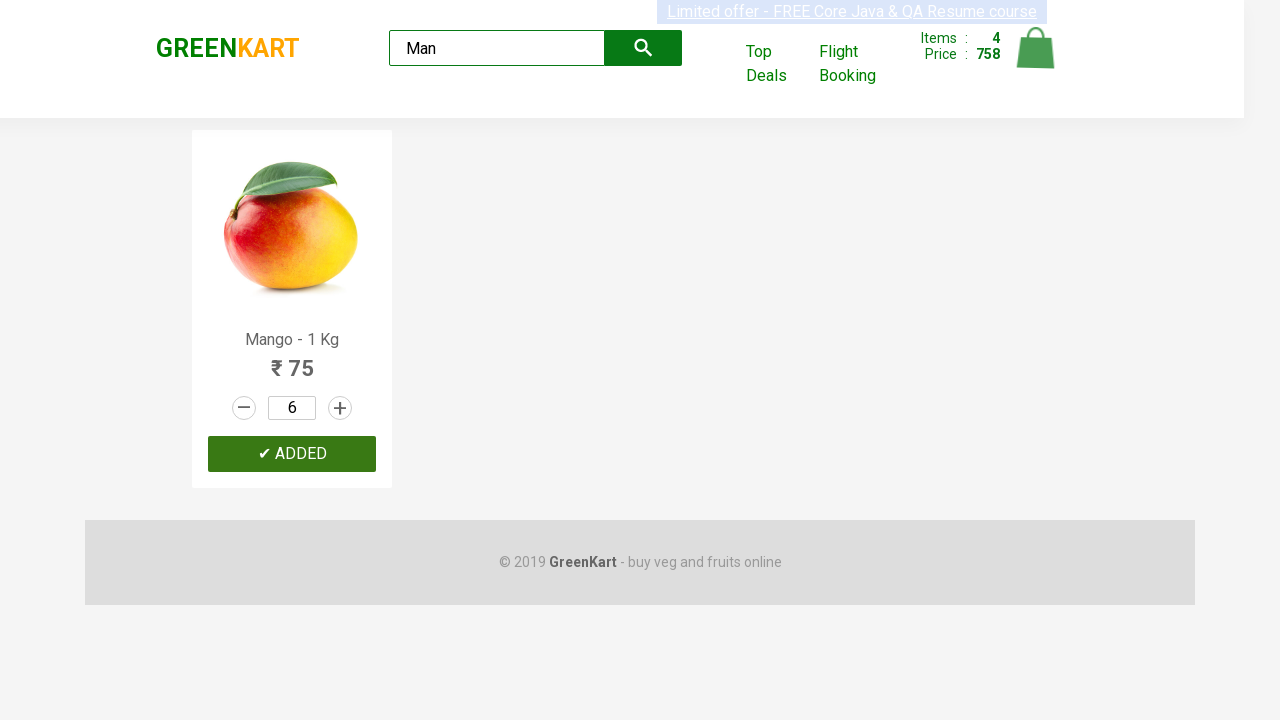

Waited 500ms after adding mango (iteration 1/6)
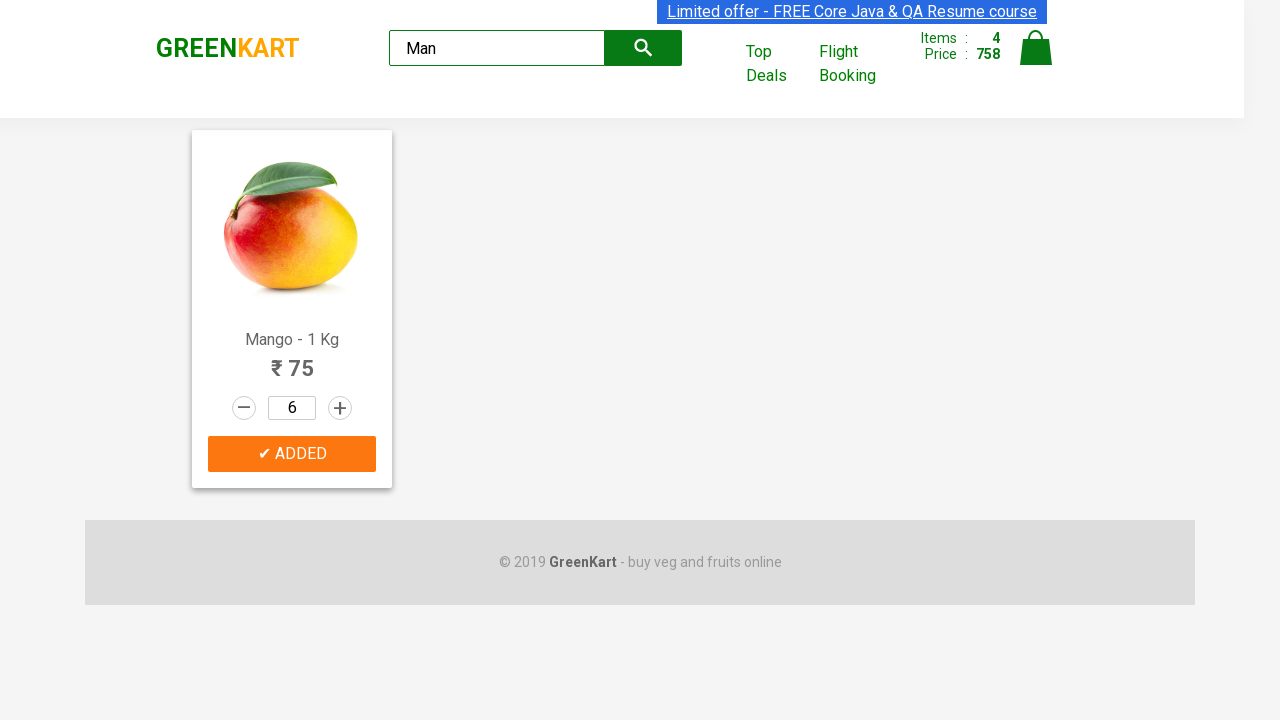

Added mango to cart (click 2/6) at (292, 454) on xpath=//div[@class='product']//div[@class='product-action']//button[normalize-sp
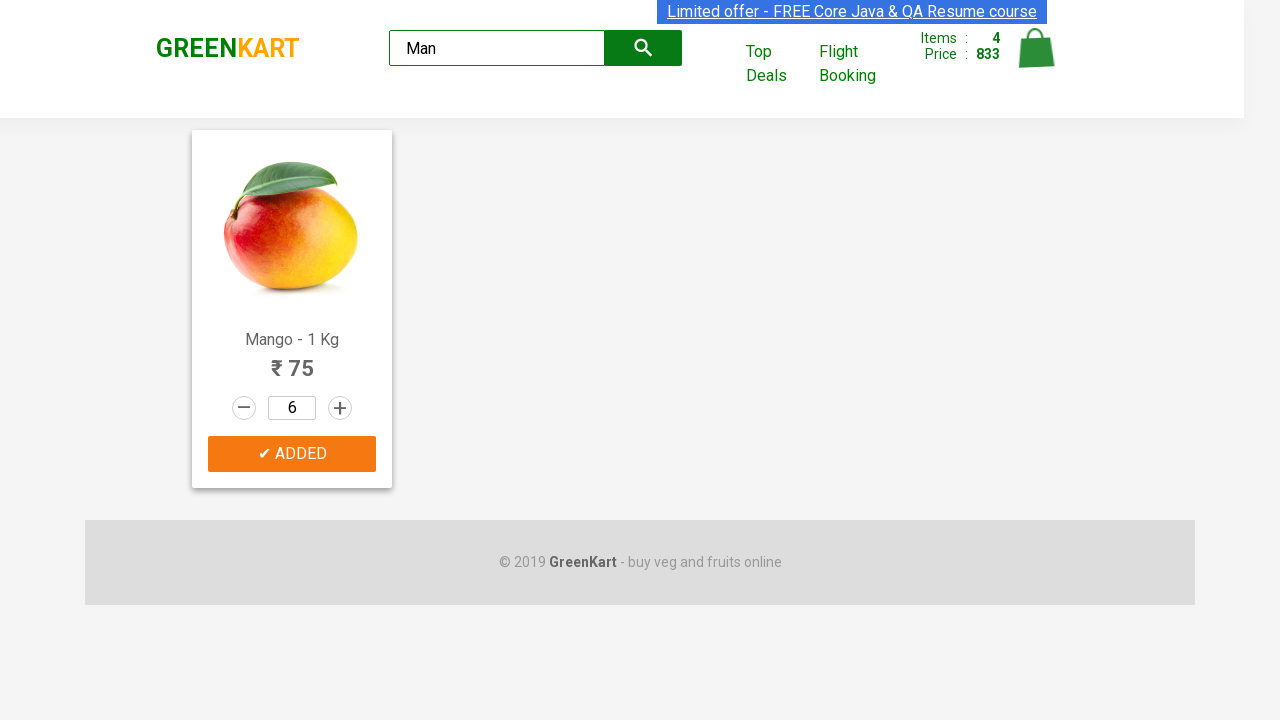

Waited 500ms after adding mango (iteration 2/6)
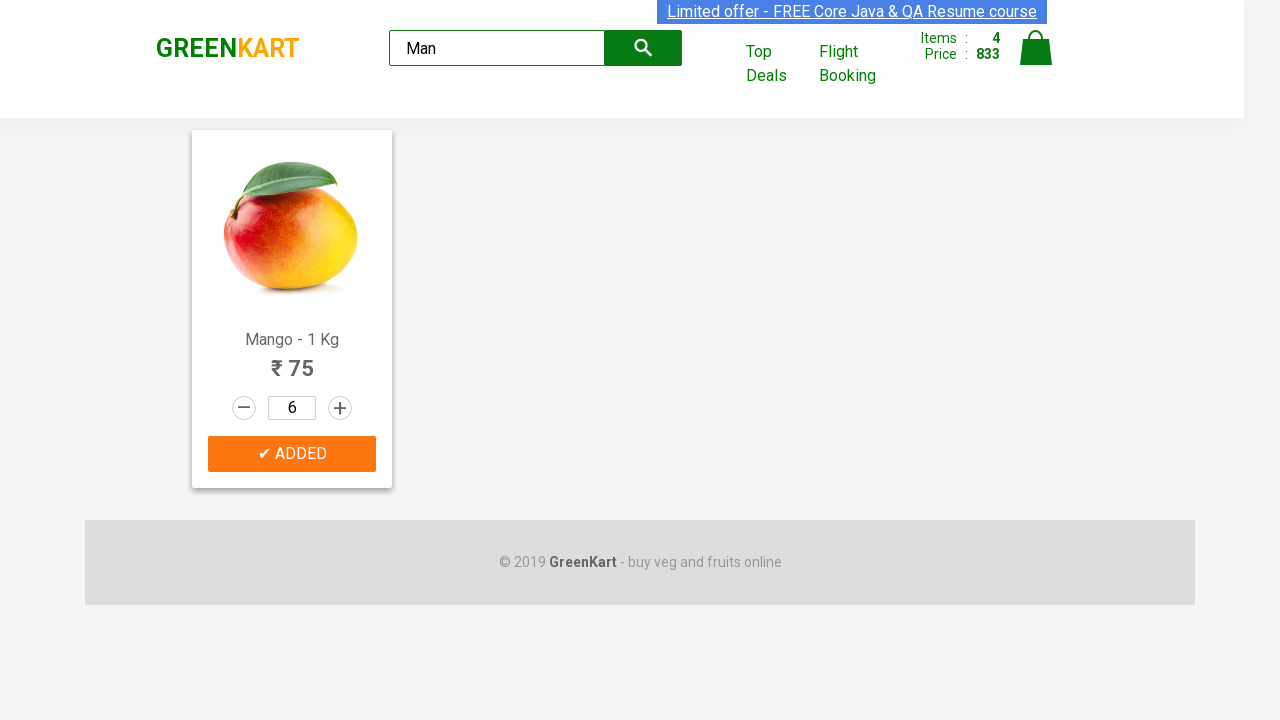

Added mango to cart (click 3/6) at (292, 454) on xpath=//div[@class='product']//div[@class='product-action']//button[normalize-sp
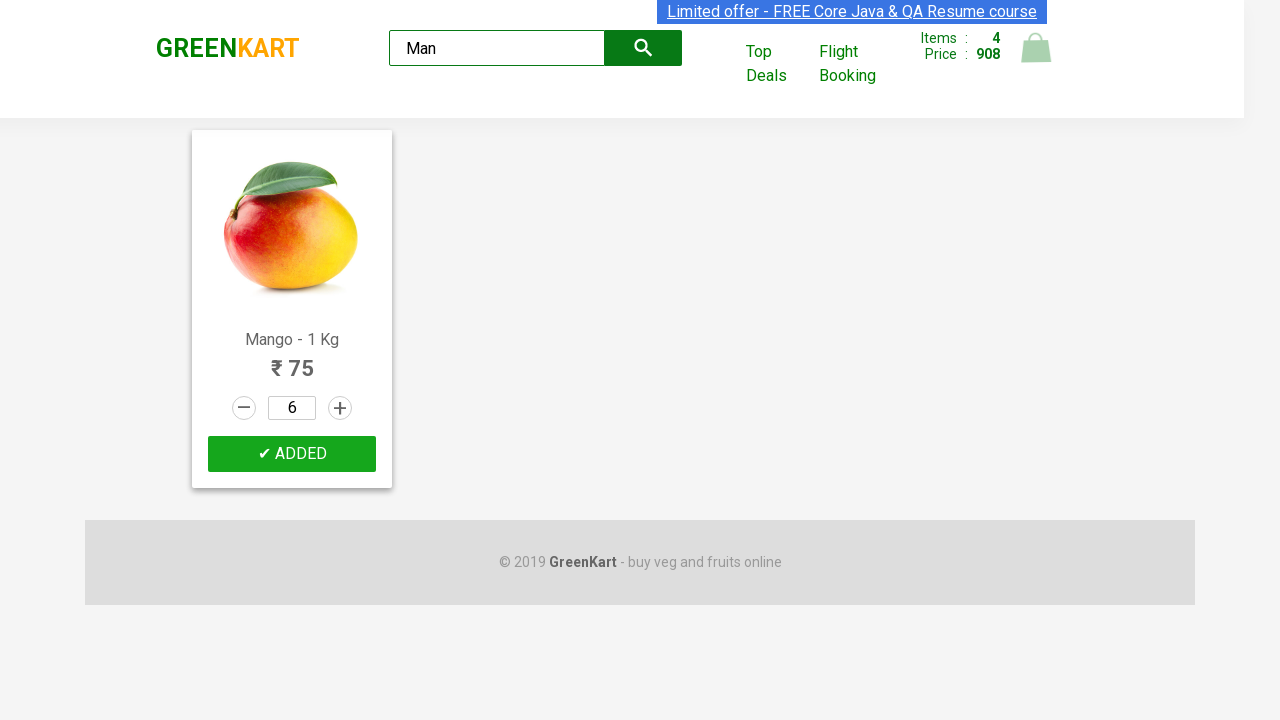

Waited 500ms after adding mango (iteration 3/6)
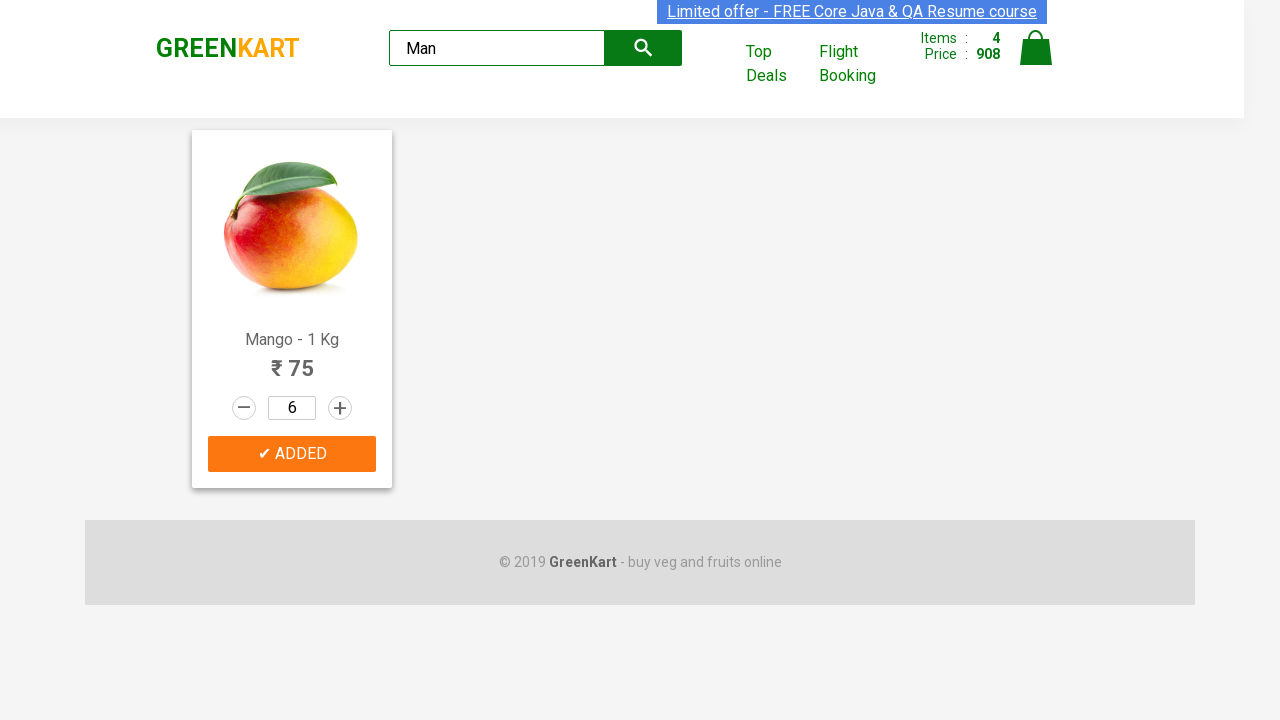

Added mango to cart (click 4/6) at (292, 454) on xpath=//div[@class='product']//div[@class='product-action']//button[normalize-sp
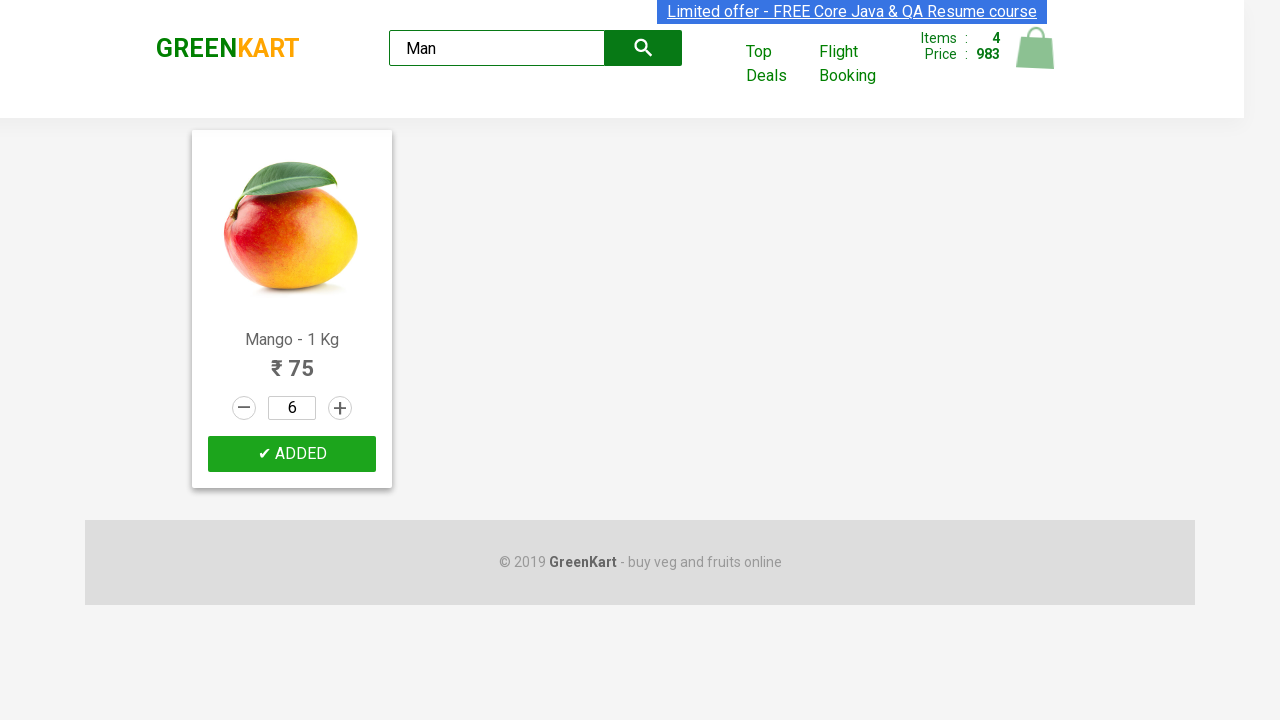

Waited 500ms after adding mango (iteration 4/6)
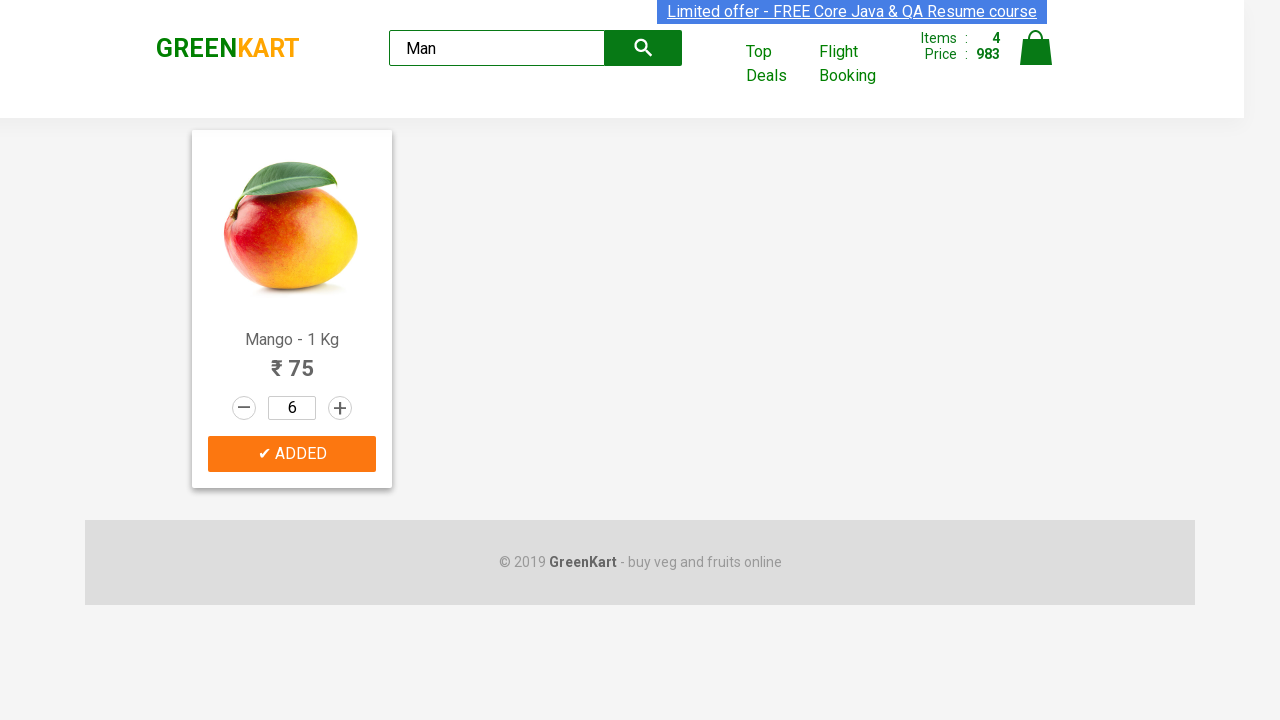

Added mango to cart (click 5/6) at (292, 454) on xpath=//div[@class='product']//div[@class='product-action']//button[normalize-sp
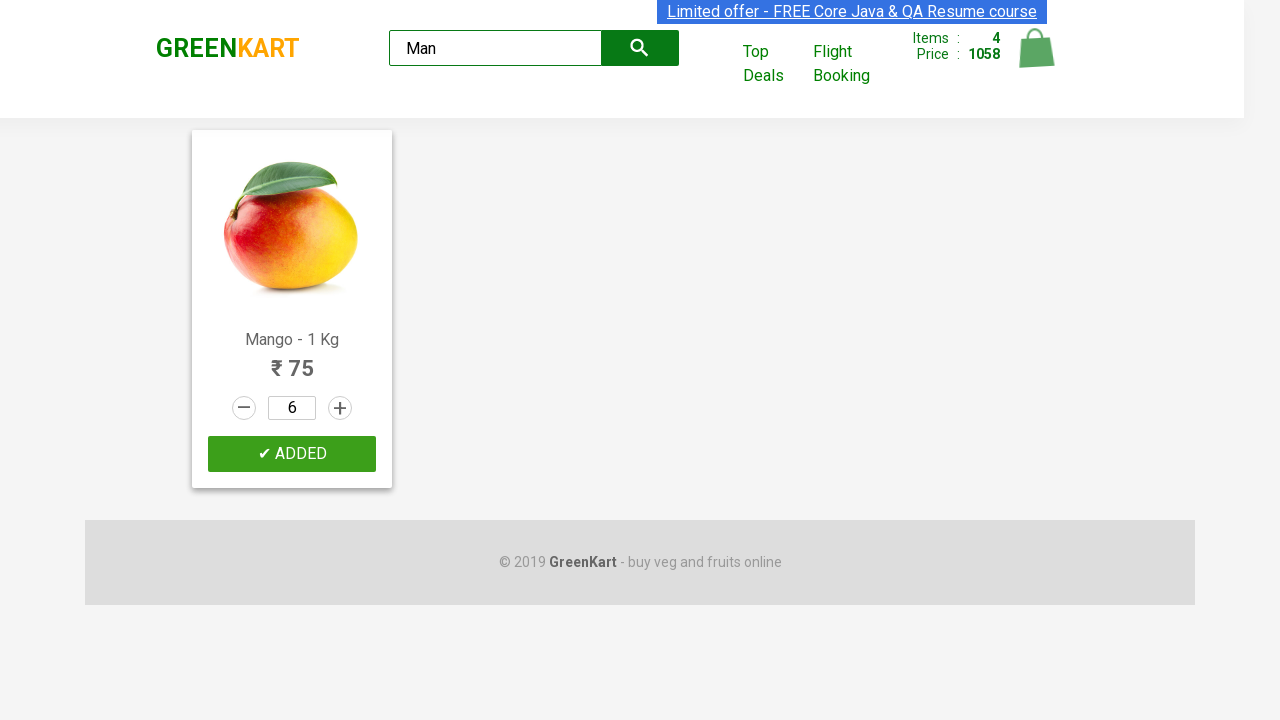

Waited 500ms after adding mango (iteration 5/6)
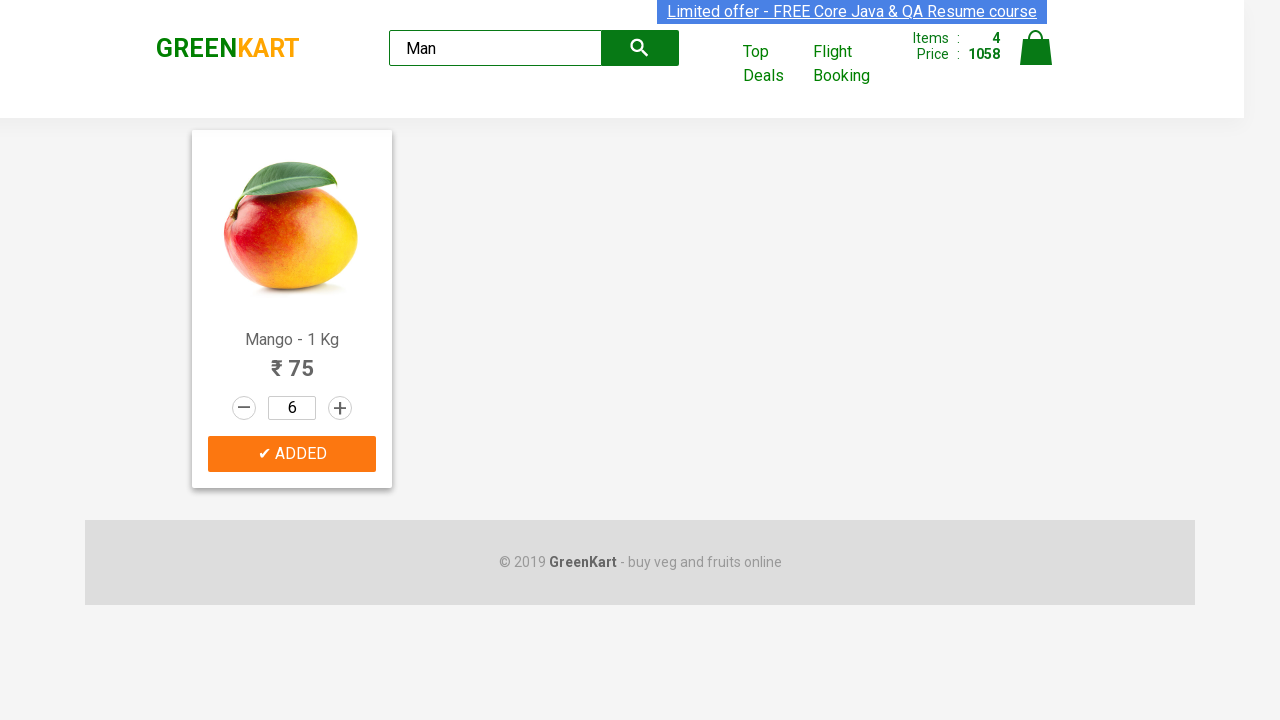

Added mango to cart (click 6/6) at (292, 454) on xpath=//div[@class='product']//div[@class='product-action']//button[normalize-sp
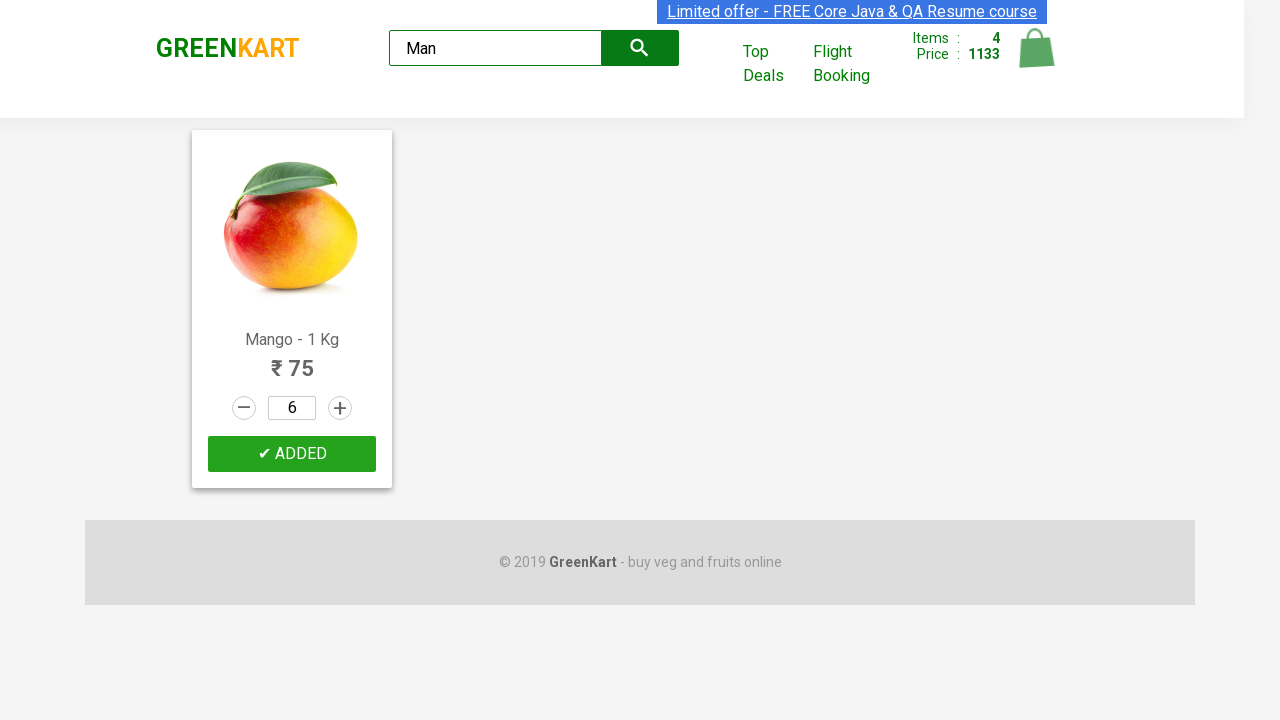

Waited 500ms after adding mango (iteration 6/6)
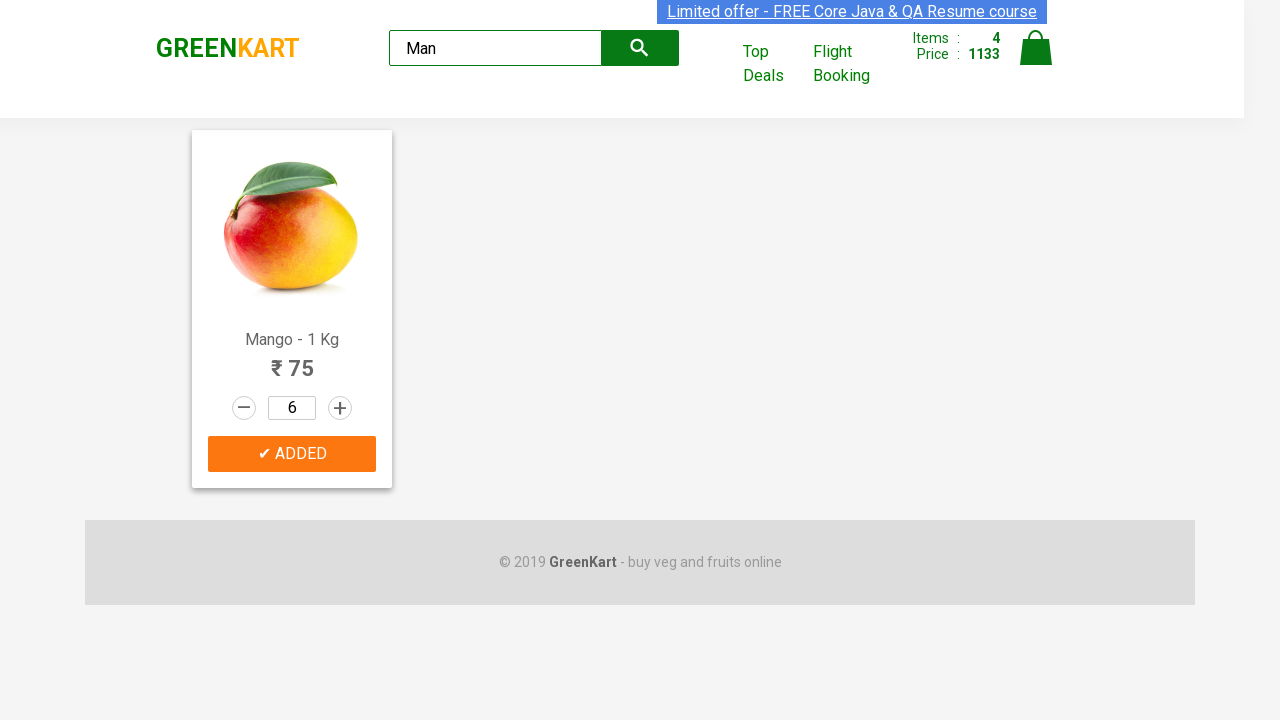

Selected all text in search bar on input[placeholder='Search for Vegetables and Fruits']
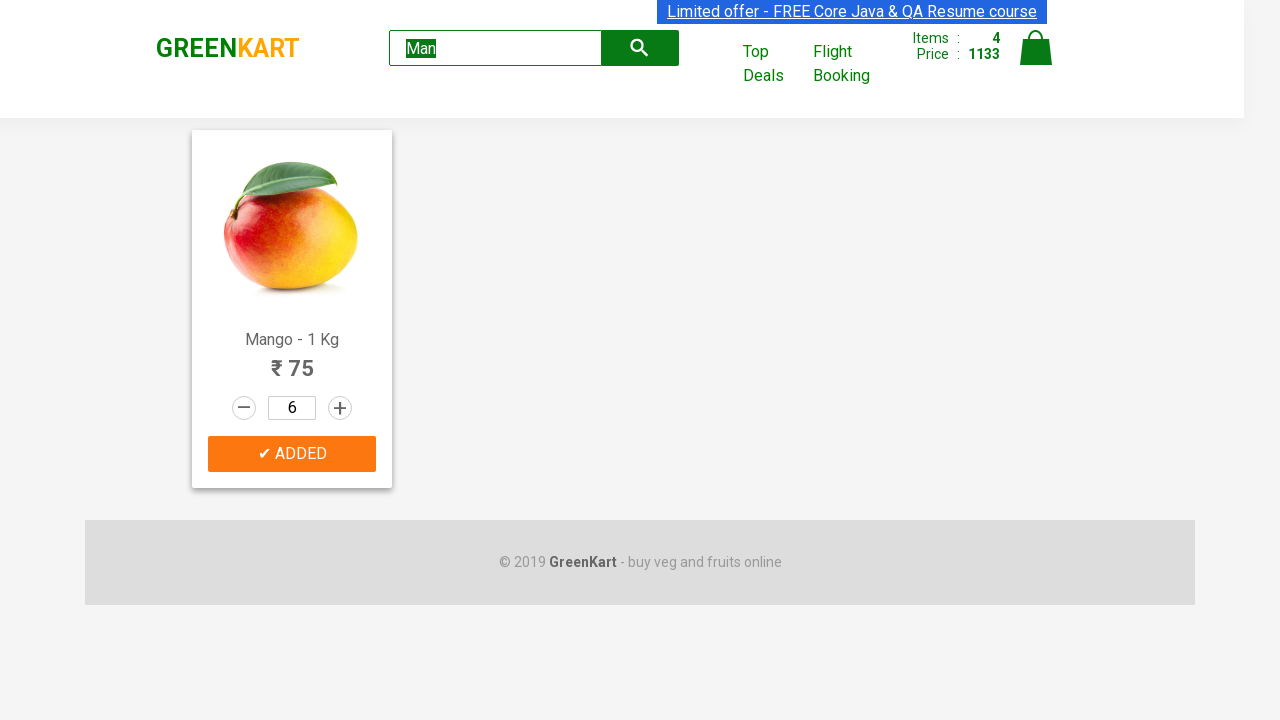

Cleared search bar on input[placeholder='Search for Vegetables and Fruits']
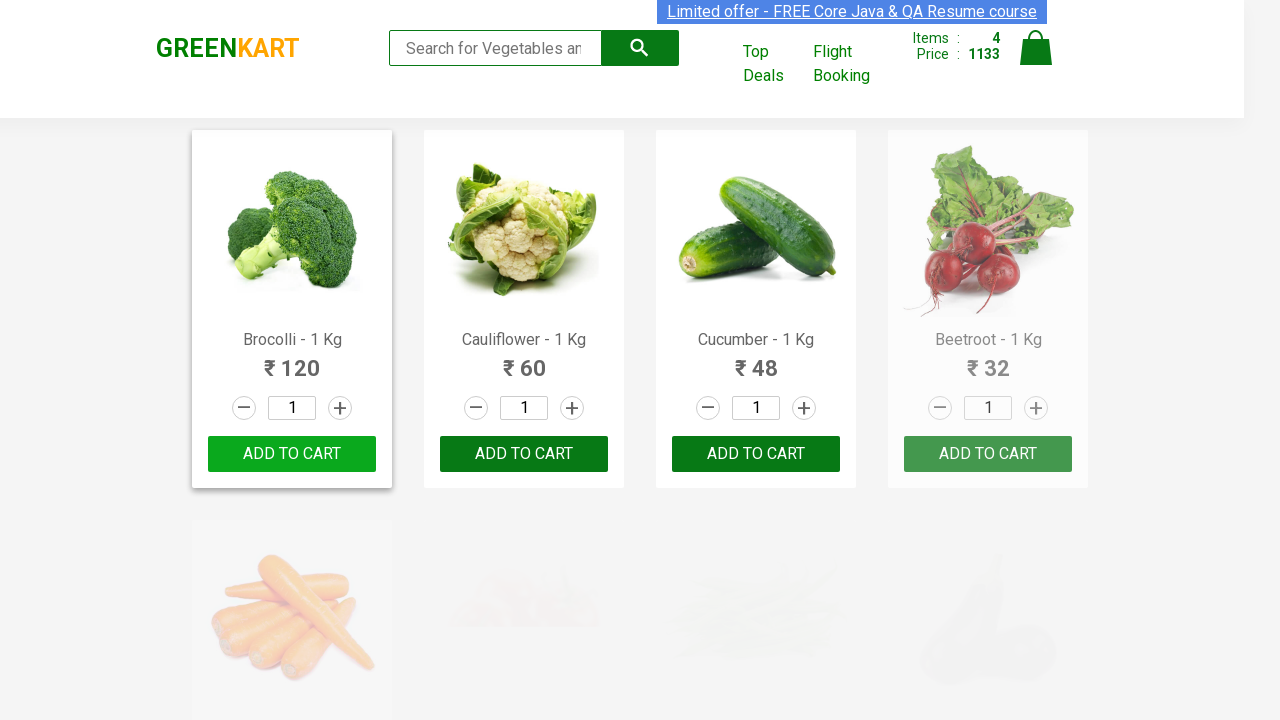

Searched for almonds on input[placeholder='Search for Vegetables and Fruits']
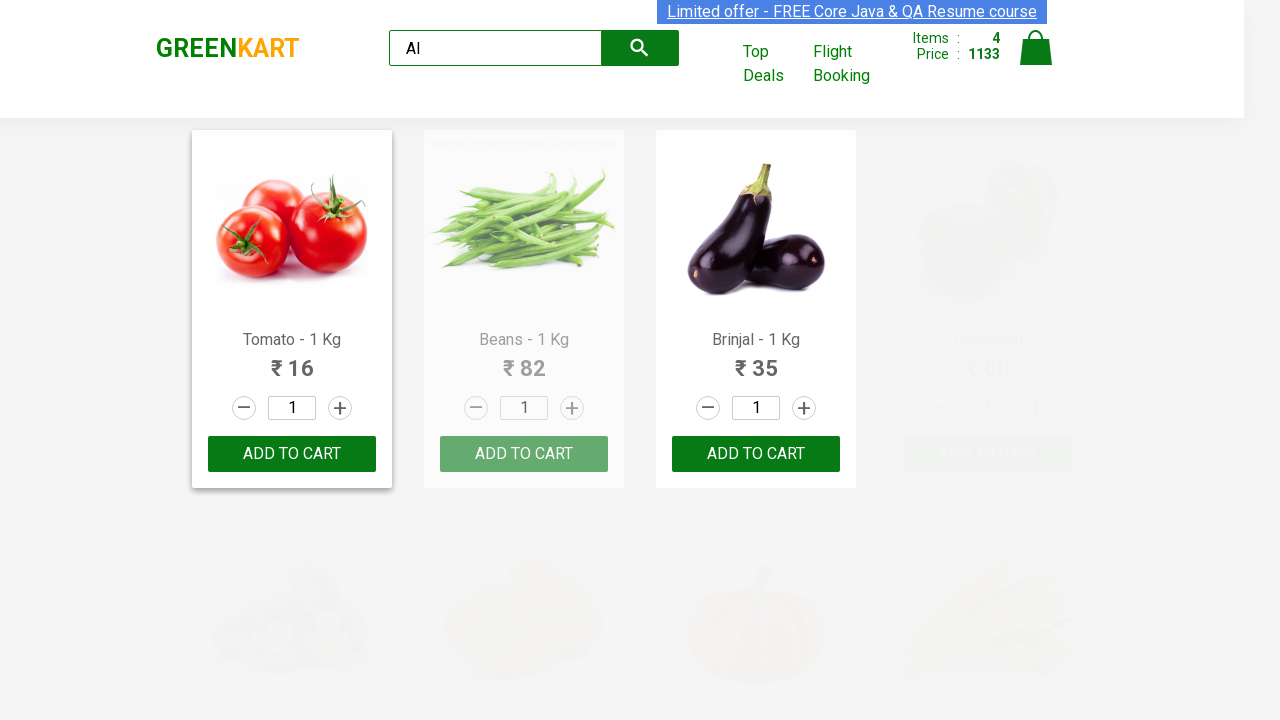

Almond search results loaded
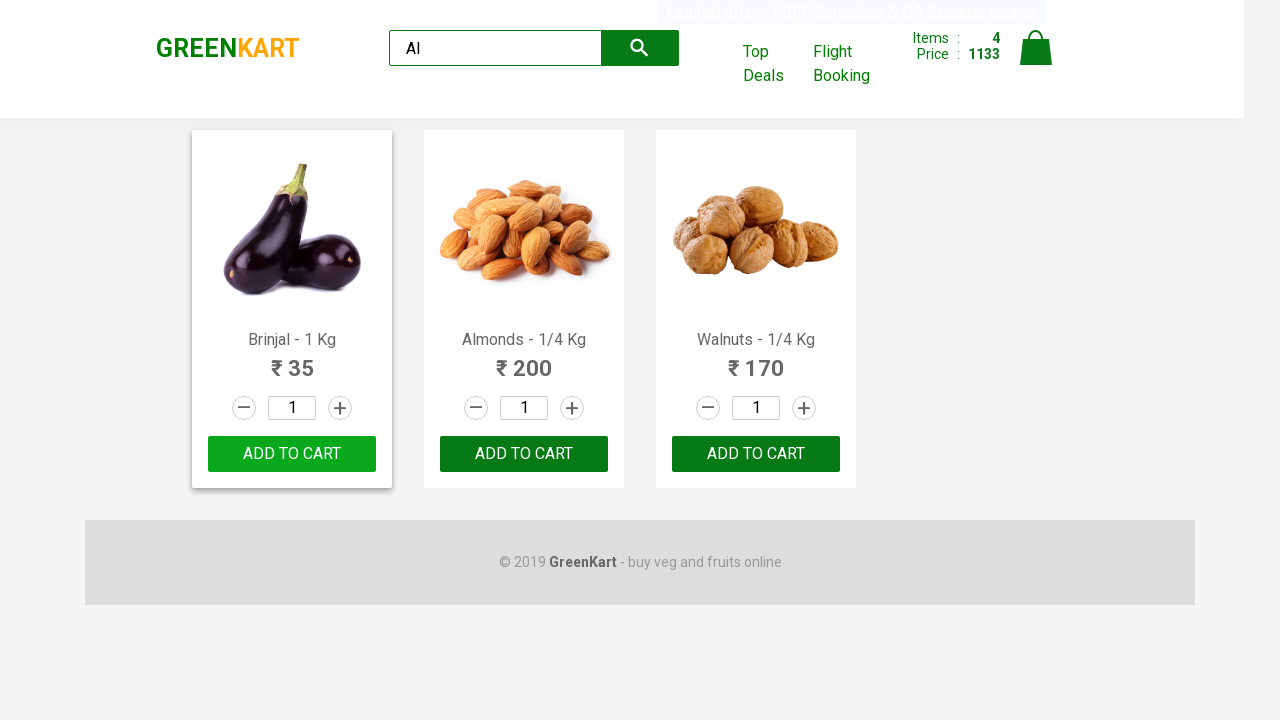

Selected all text in almond quantity input on xpath=//div[2]//div[2]//input[1]
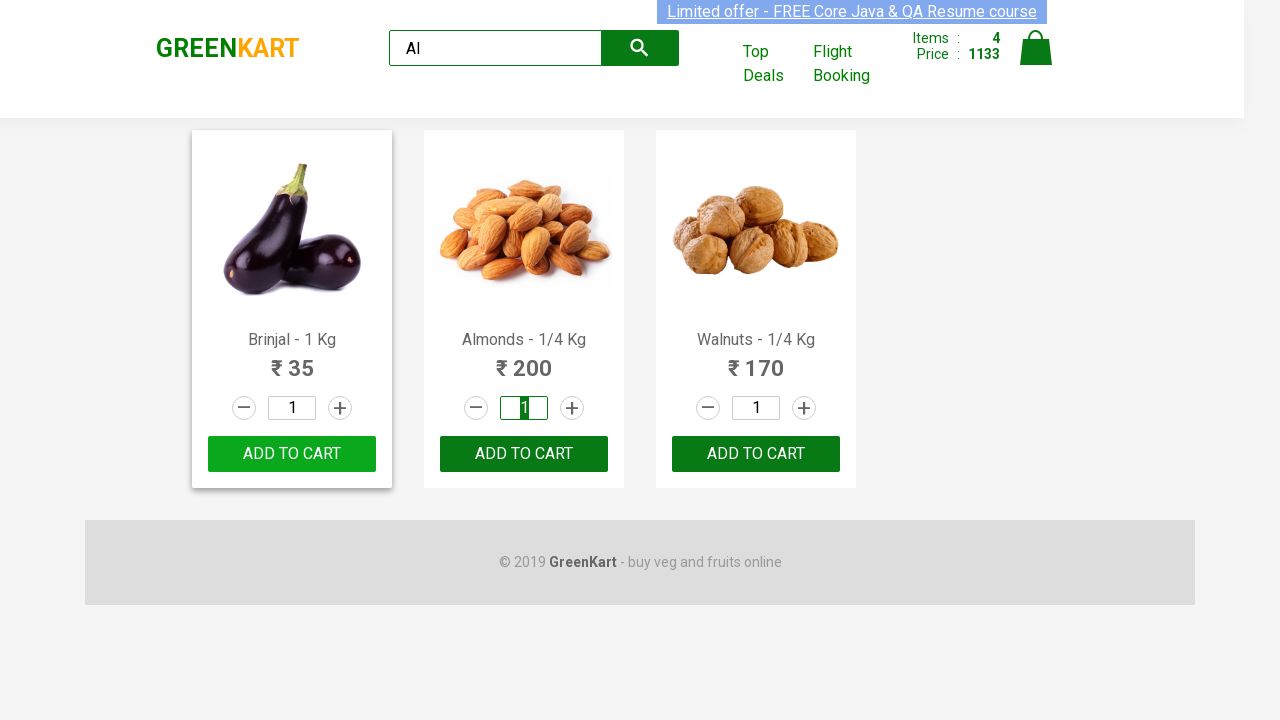

Cleared almond quantity input on xpath=//div[2]//div[2]//input[1]
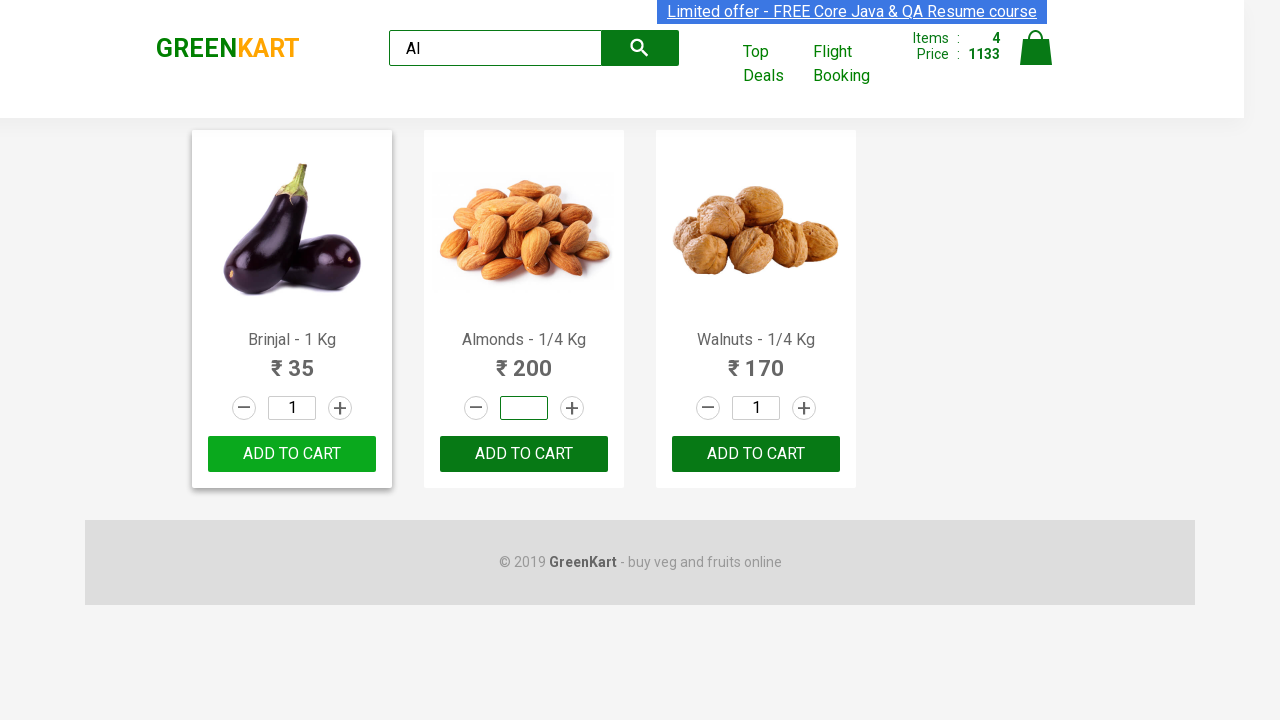

Incremented almonds quantity (iteration 1/7) at (572, 408) on xpath=//h4[contains(text(),'Almonds')]//parent::div[@class='product']//a[@class=
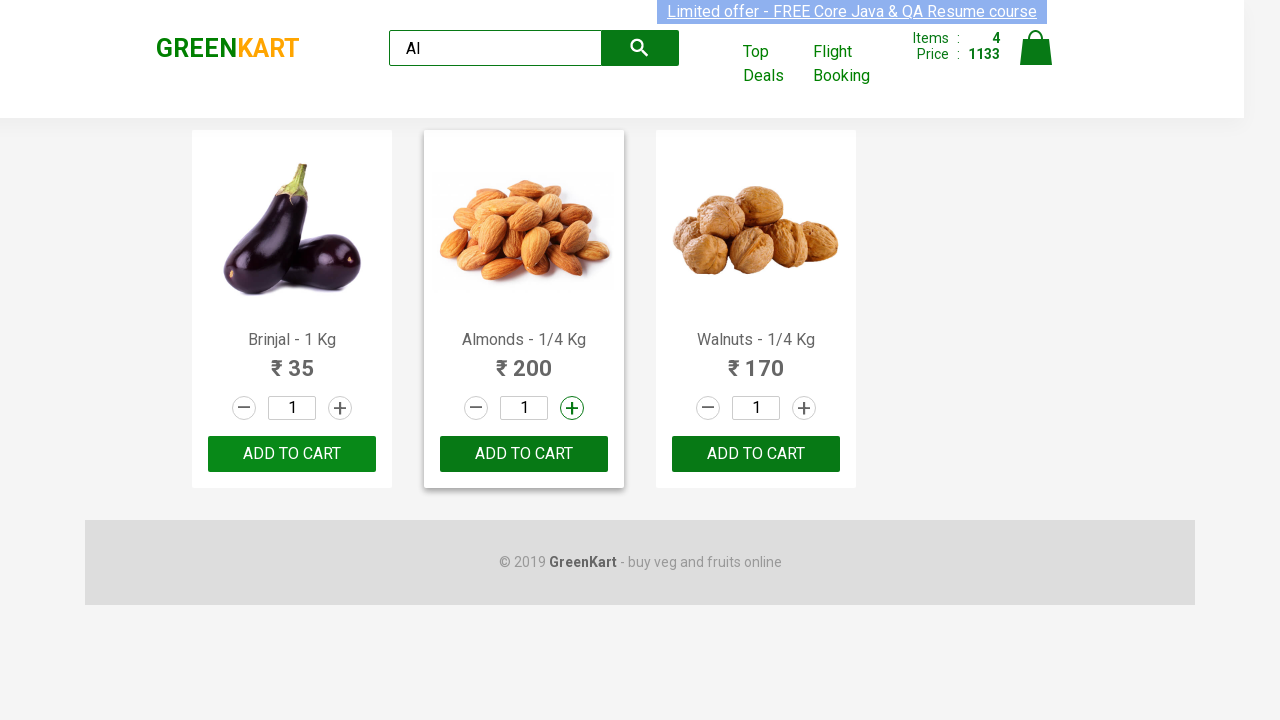

Incremented almonds quantity (iteration 2/7) at (572, 408) on xpath=//h4[contains(text(),'Almonds')]//parent::div[@class='product']//a[@class=
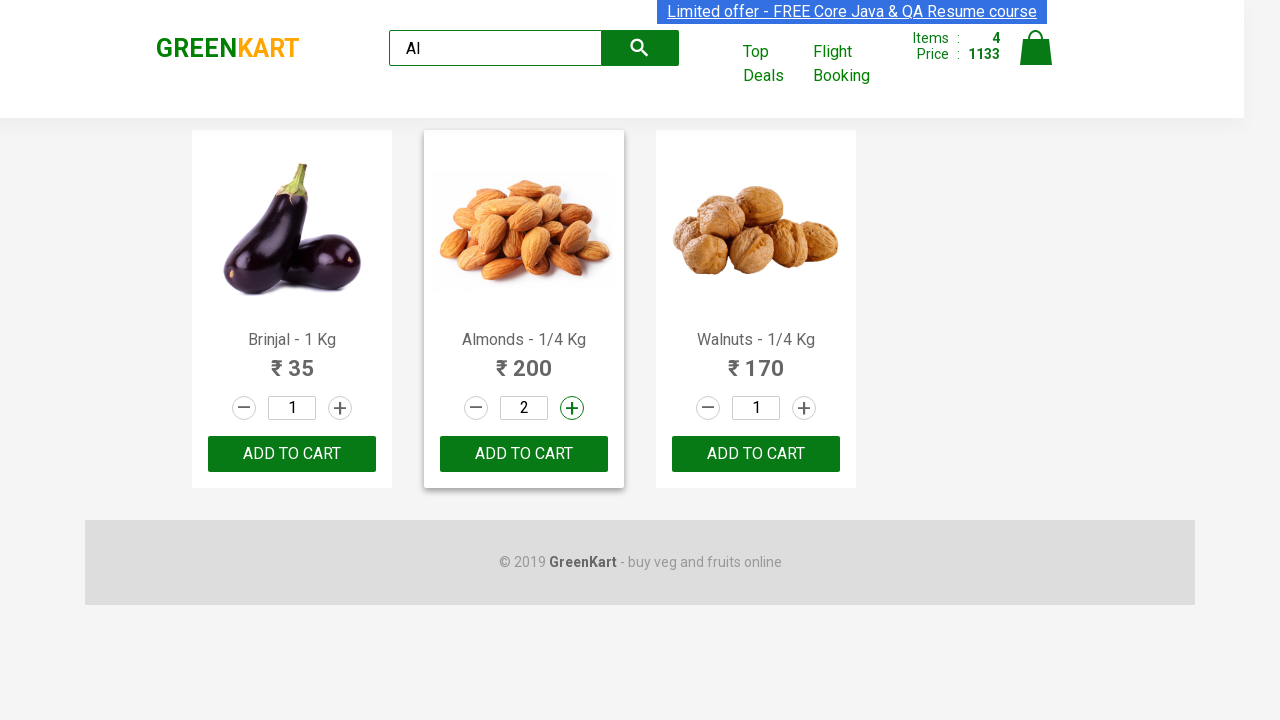

Incremented almonds quantity (iteration 3/7) at (572, 408) on xpath=//h4[contains(text(),'Almonds')]//parent::div[@class='product']//a[@class=
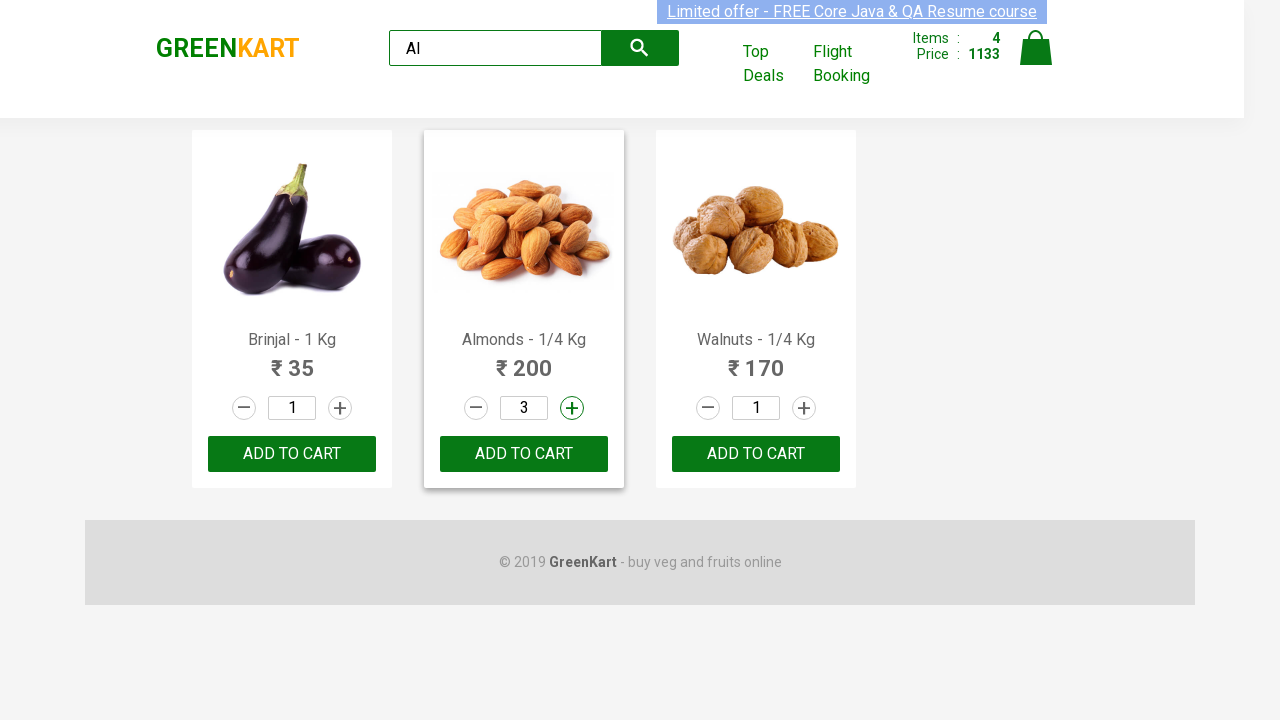

Incremented almonds quantity (iteration 4/7) at (572, 408) on xpath=//h4[contains(text(),'Almonds')]//parent::div[@class='product']//a[@class=
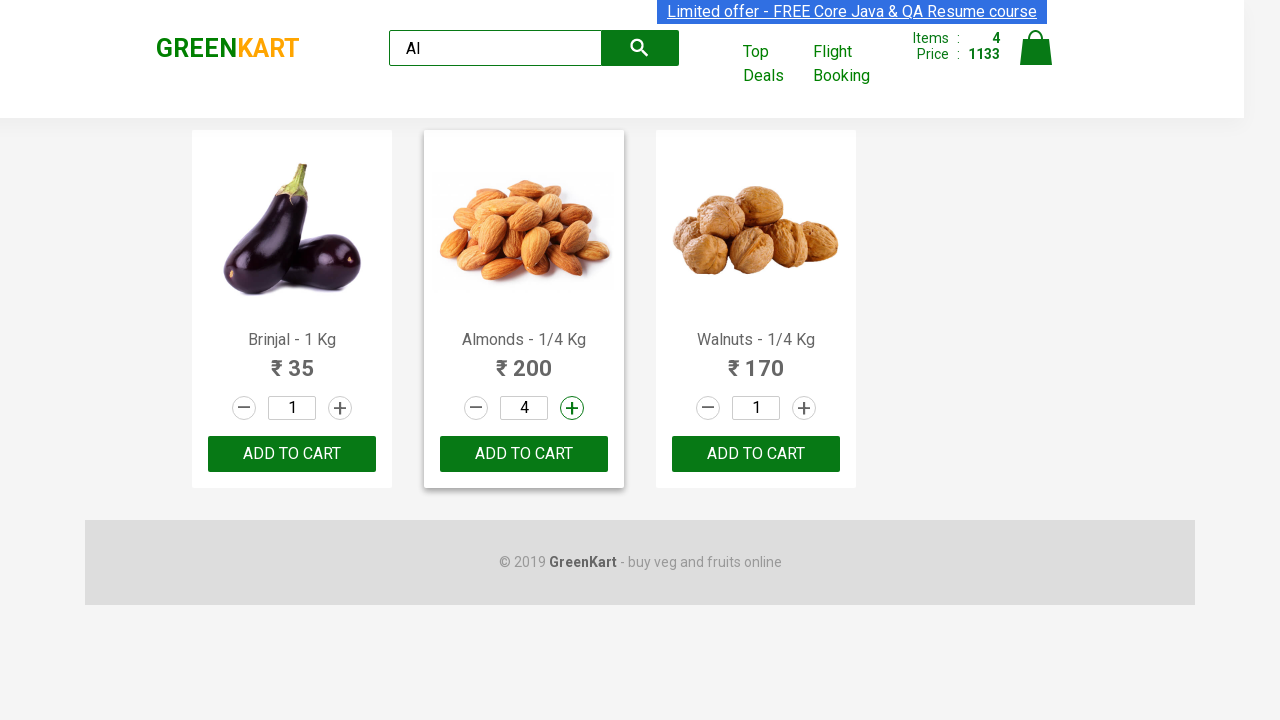

Incremented almonds quantity (iteration 5/7) at (572, 408) on xpath=//h4[contains(text(),'Almonds')]//parent::div[@class='product']//a[@class=
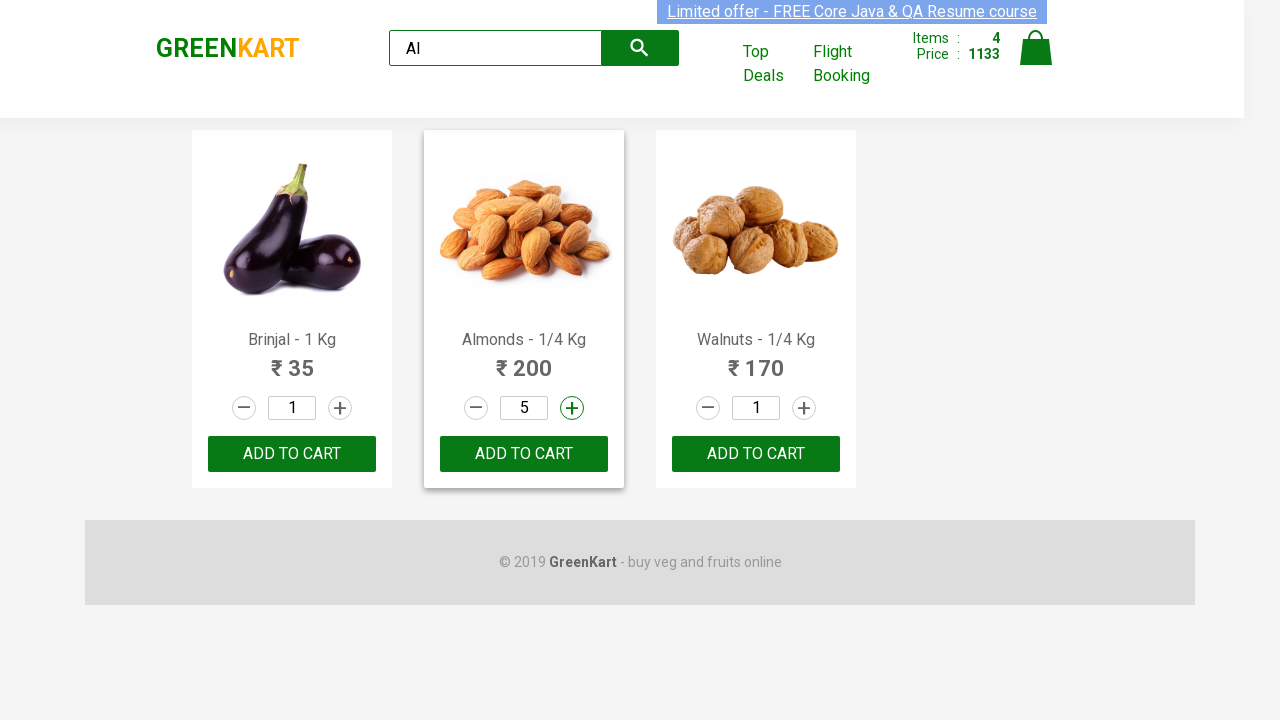

Incremented almonds quantity (iteration 6/7) at (572, 408) on xpath=//h4[contains(text(),'Almonds')]//parent::div[@class='product']//a[@class=
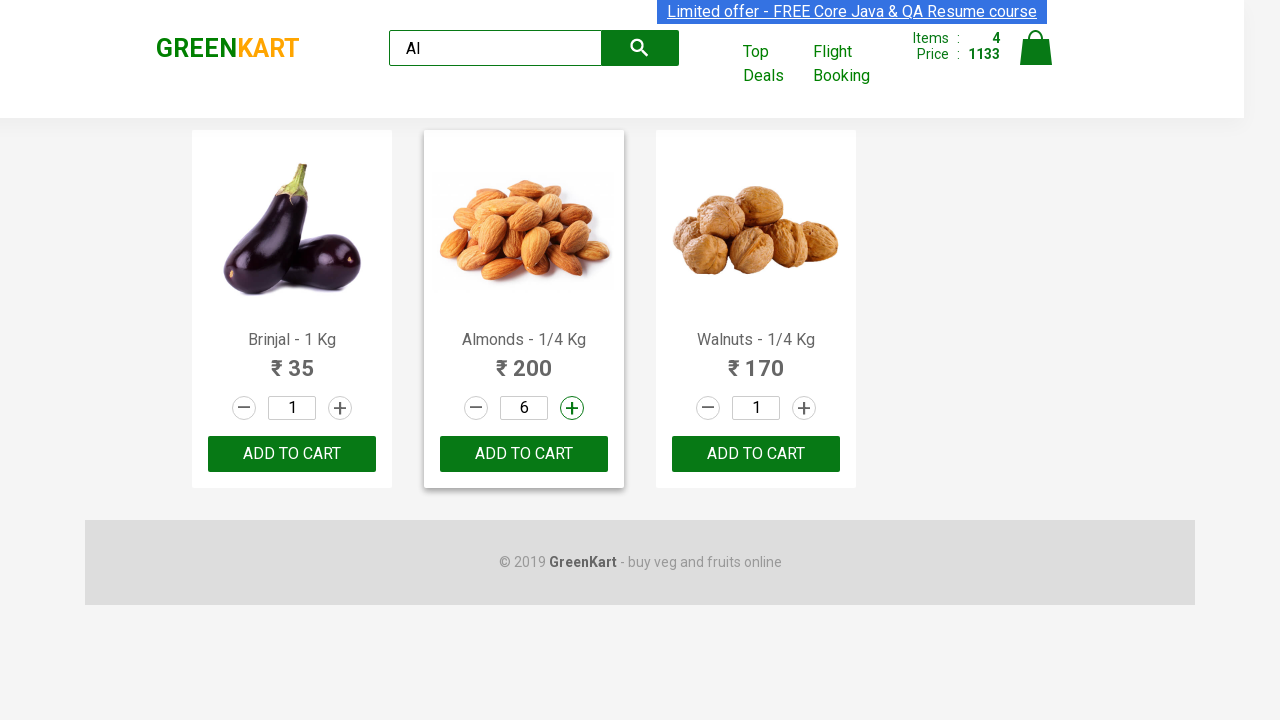

Incremented almonds quantity (iteration 7/7) at (572, 408) on xpath=//h4[contains(text(),'Almonds')]//parent::div[@class='product']//a[@class=
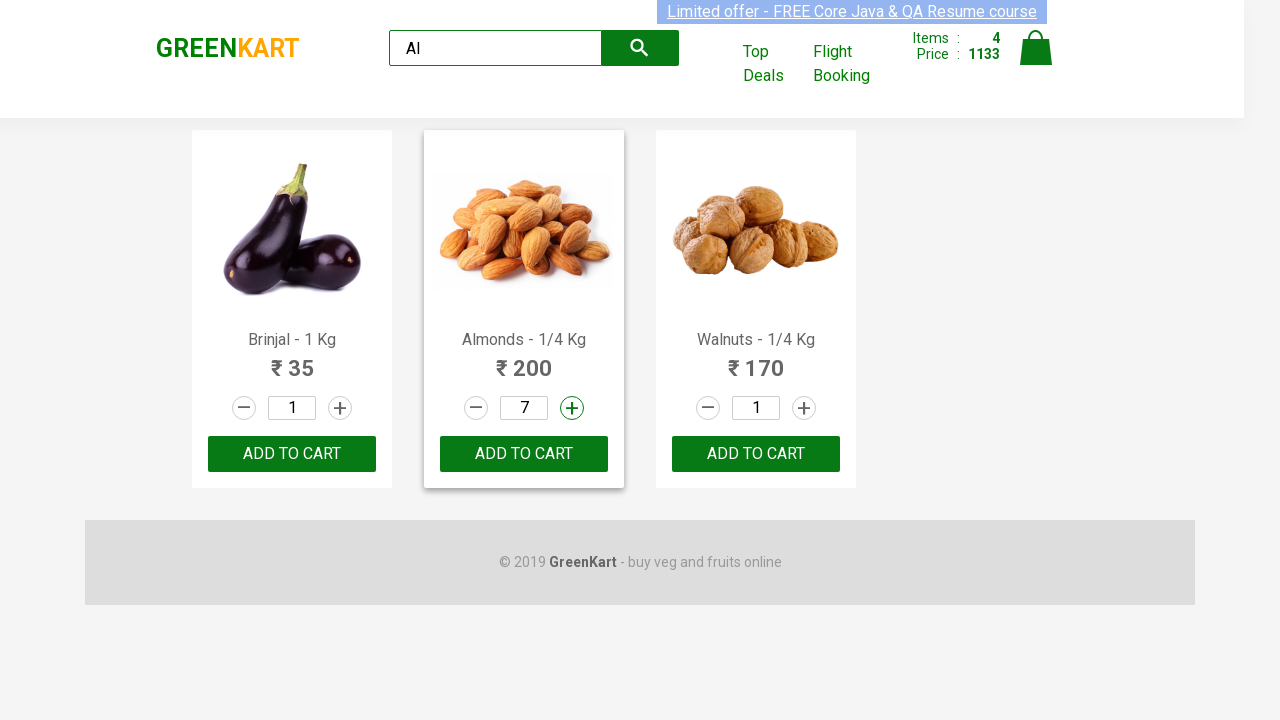

Added almonds to cart at (524, 454) on xpath=//h4[contains(text(),'Almonds')]//parent::div[@class='product']//button[co
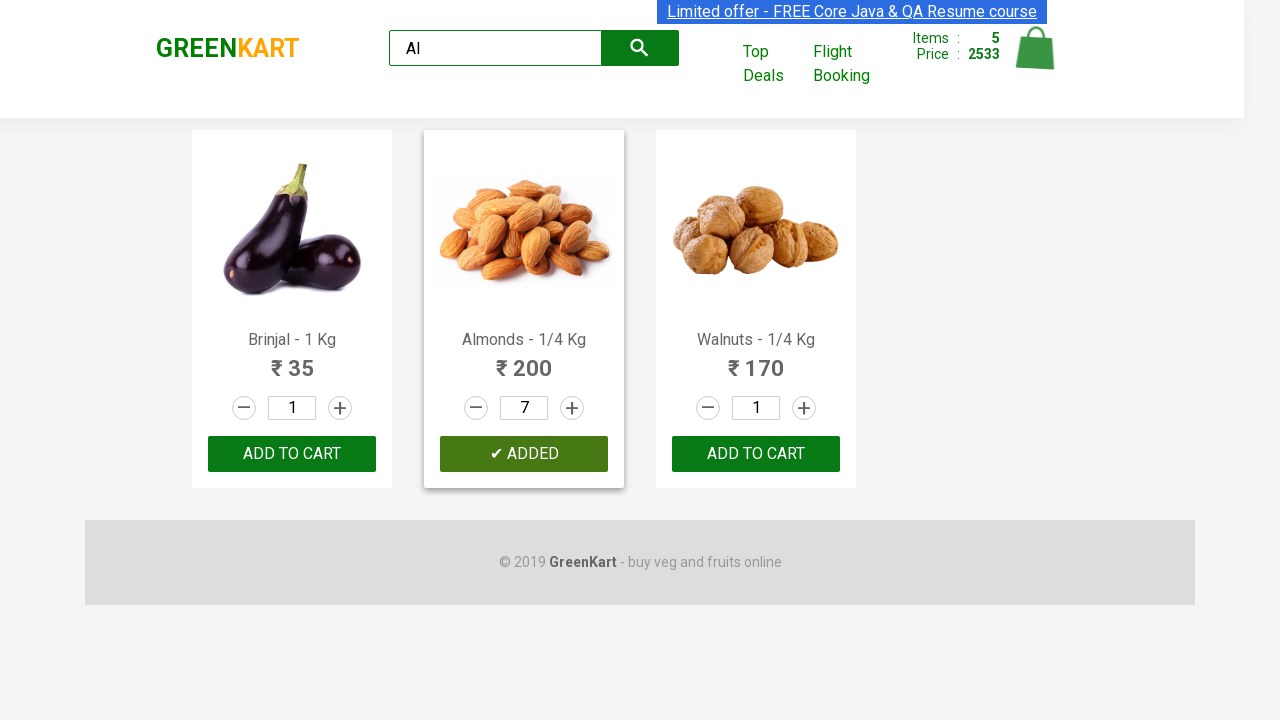

Clicked cart icon to view shopping cart at (1036, 59) on xpath=//a[@class='cart-icon']
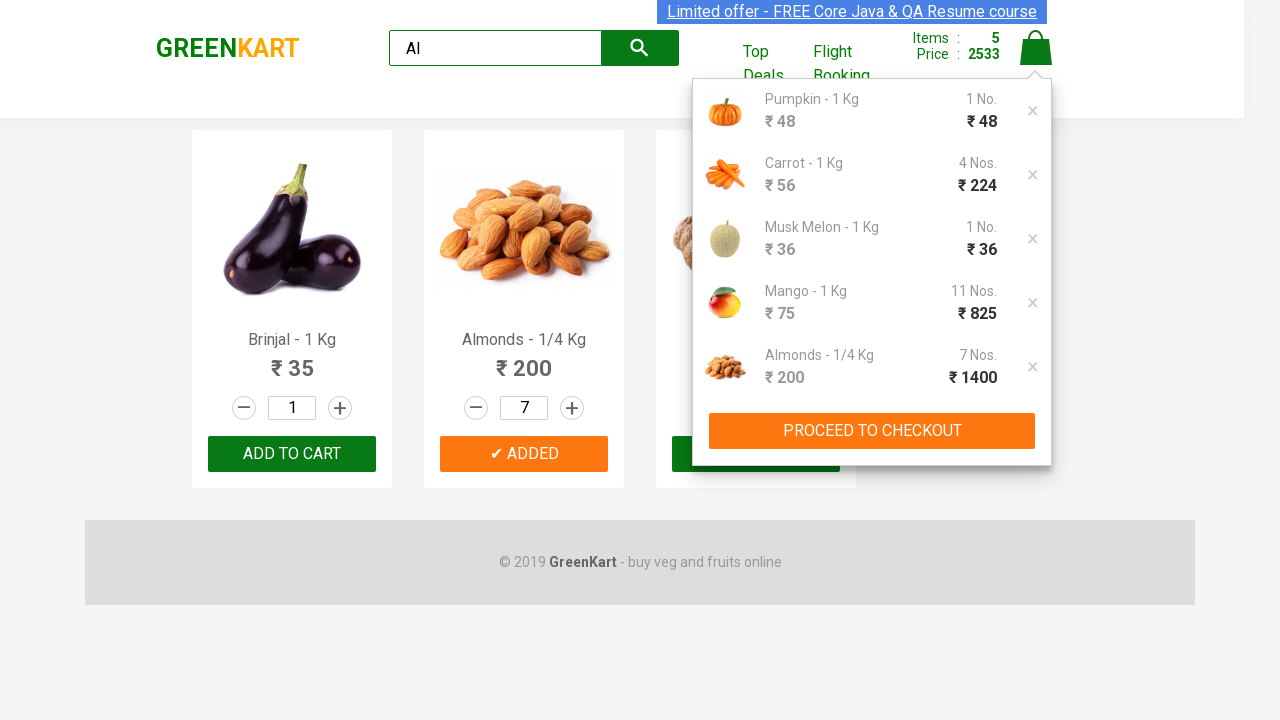

Clicked 'Proceed to Checkout' button at (872, 431) on xpath=//button[normalize-space()='PROCEED TO CHECKOUT']
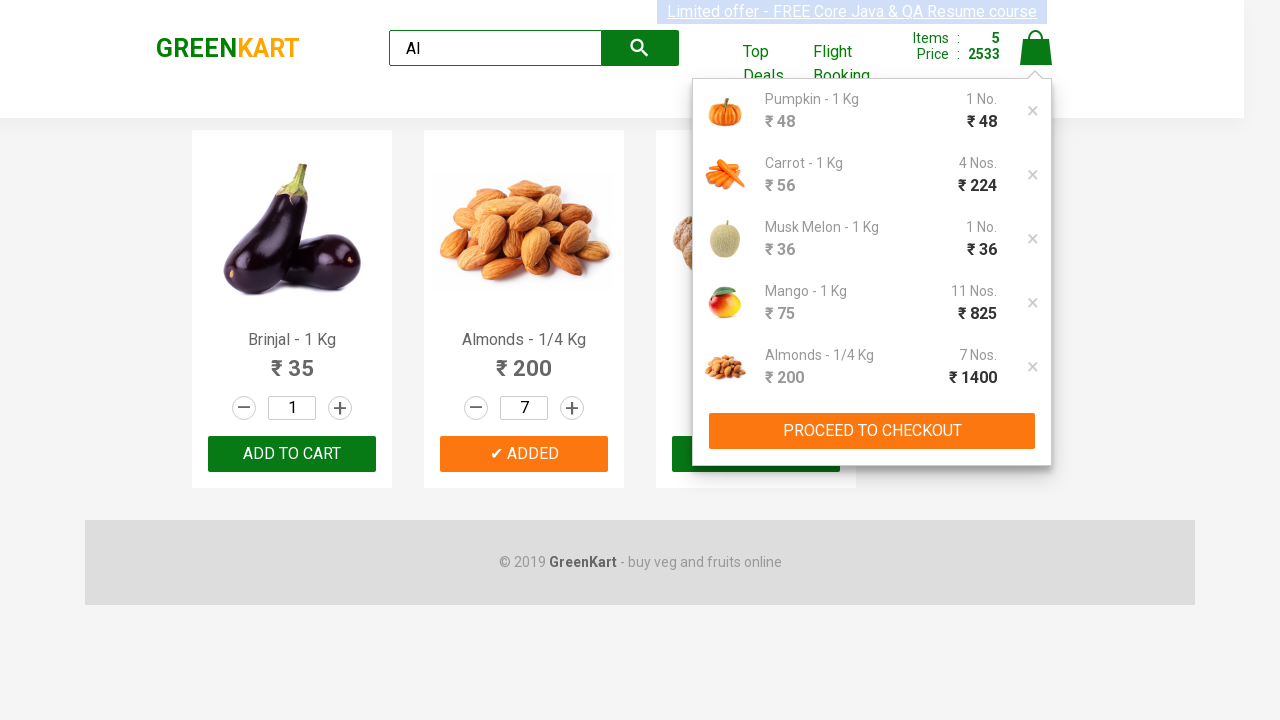

Checkout page loaded with order total visible
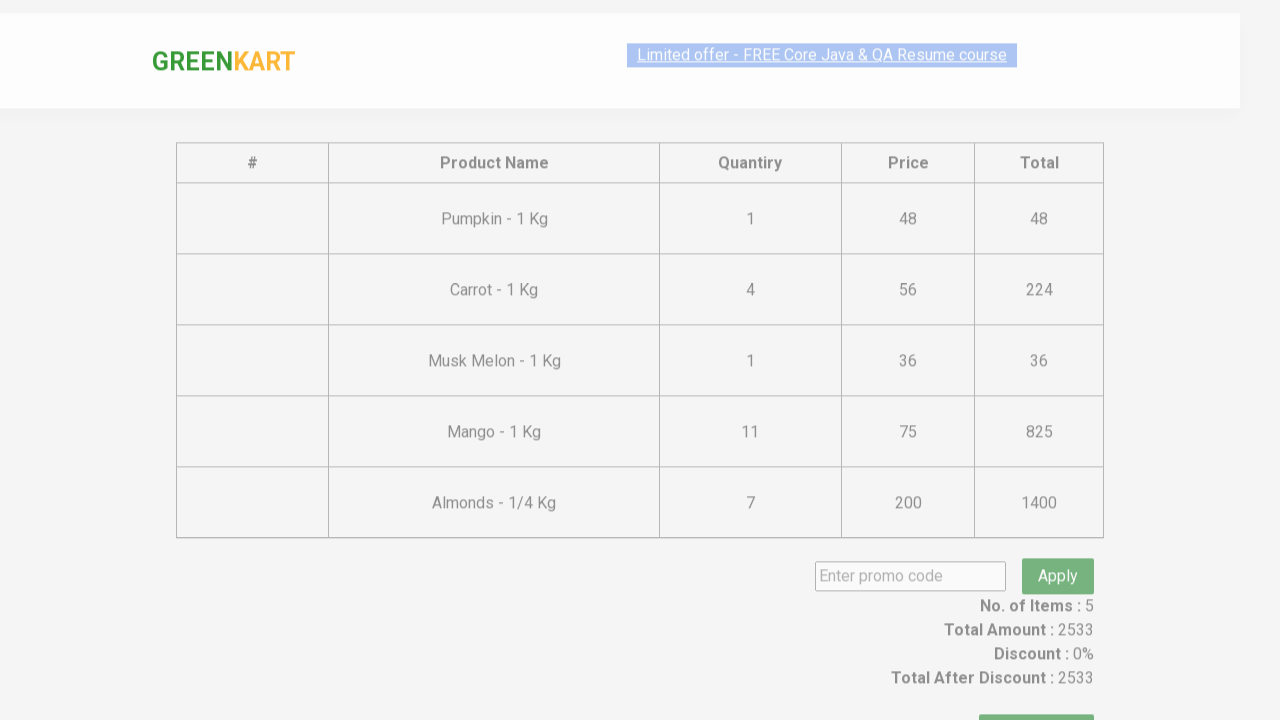

Clicked 'Place Order' button at (1036, 702) on xpath=//button[normalize-space()='Place Order']
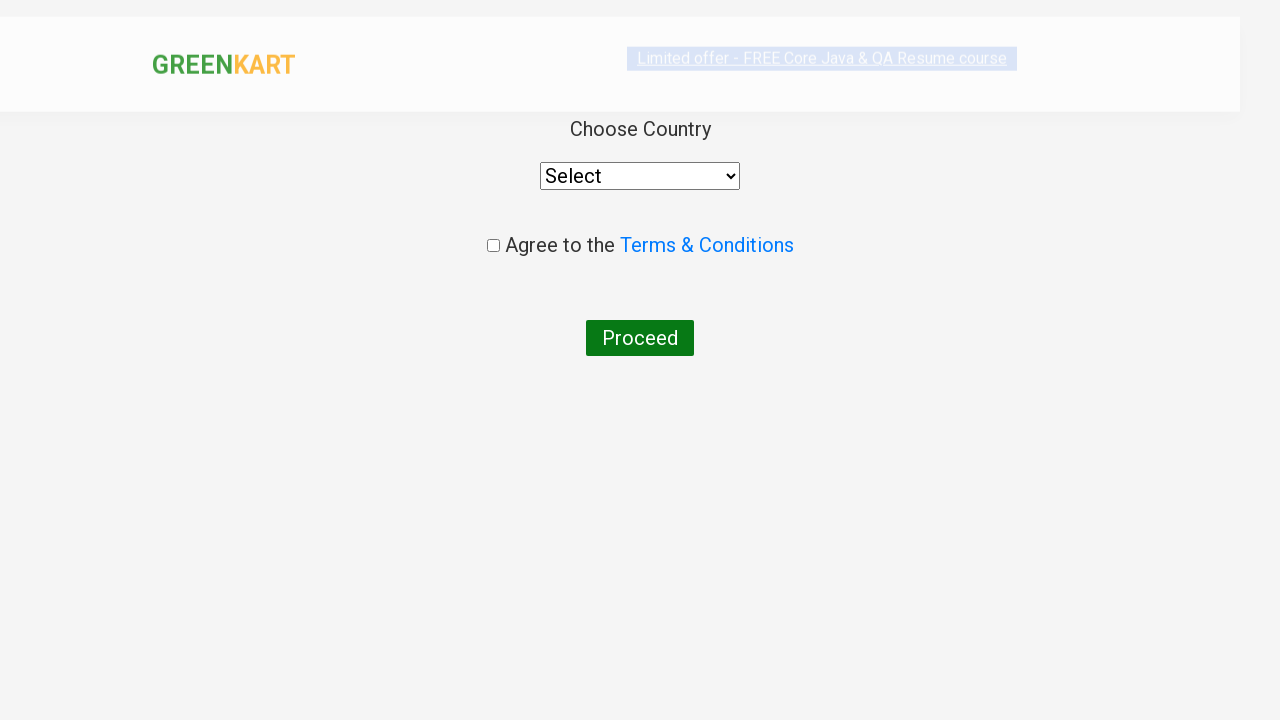

Selected Romania from country dropdown on //select[@style='width: 200px;']
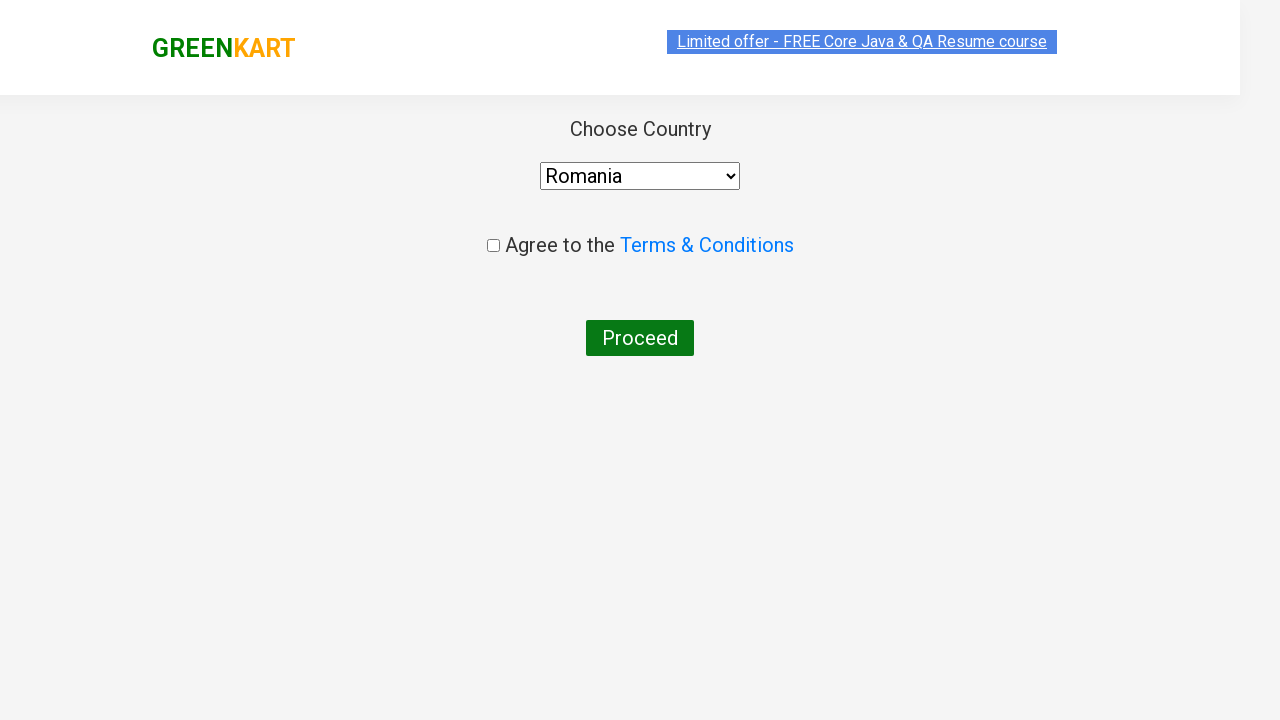

Checked terms and conditions checkbox at (493, 246) on xpath=//input[@type='checkbox']
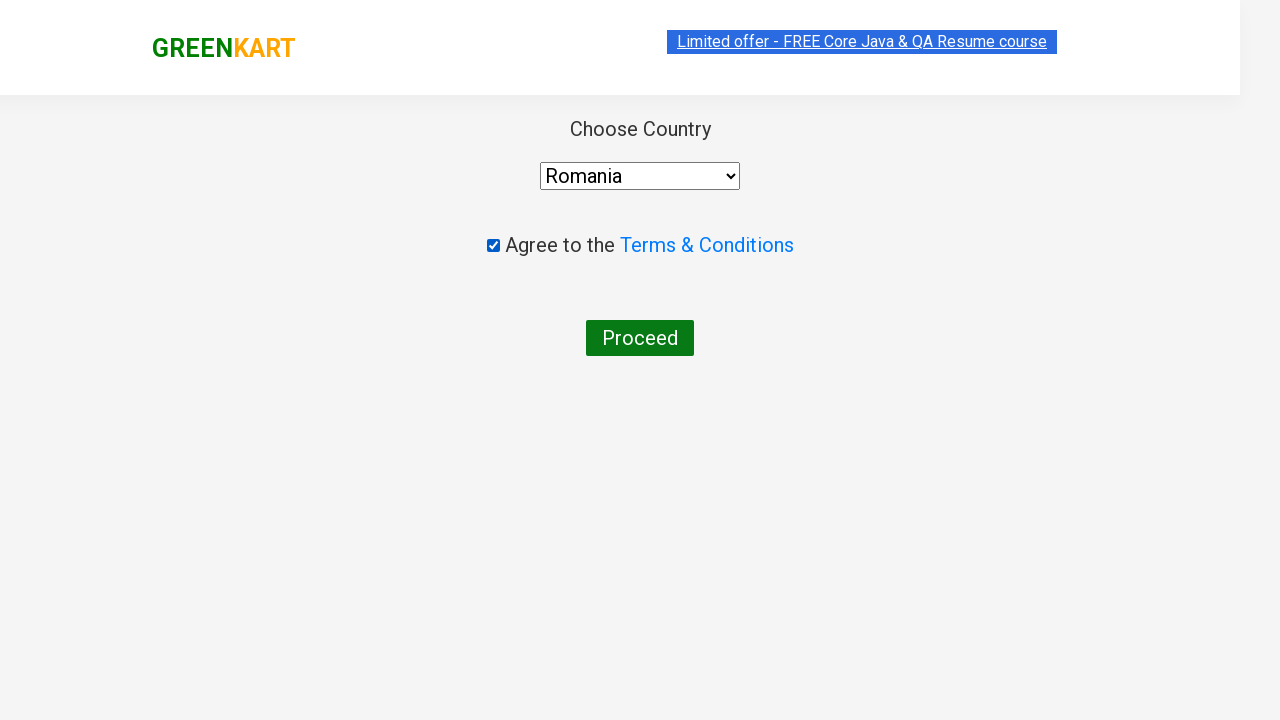

Clicked 'Proceed' button to finalize order at (640, 338) on xpath=//div[@class='wrapperTwo']//button[text()='Proceed']
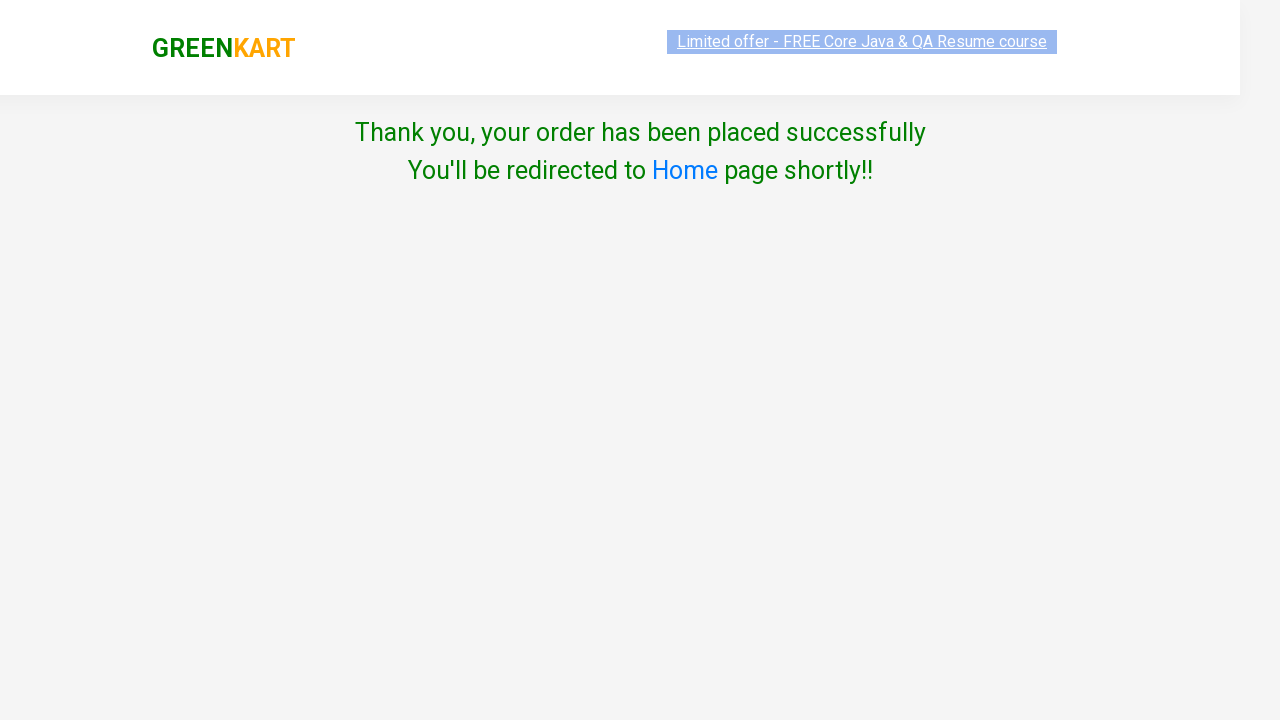

Order placed successfully - confirmation message displayed
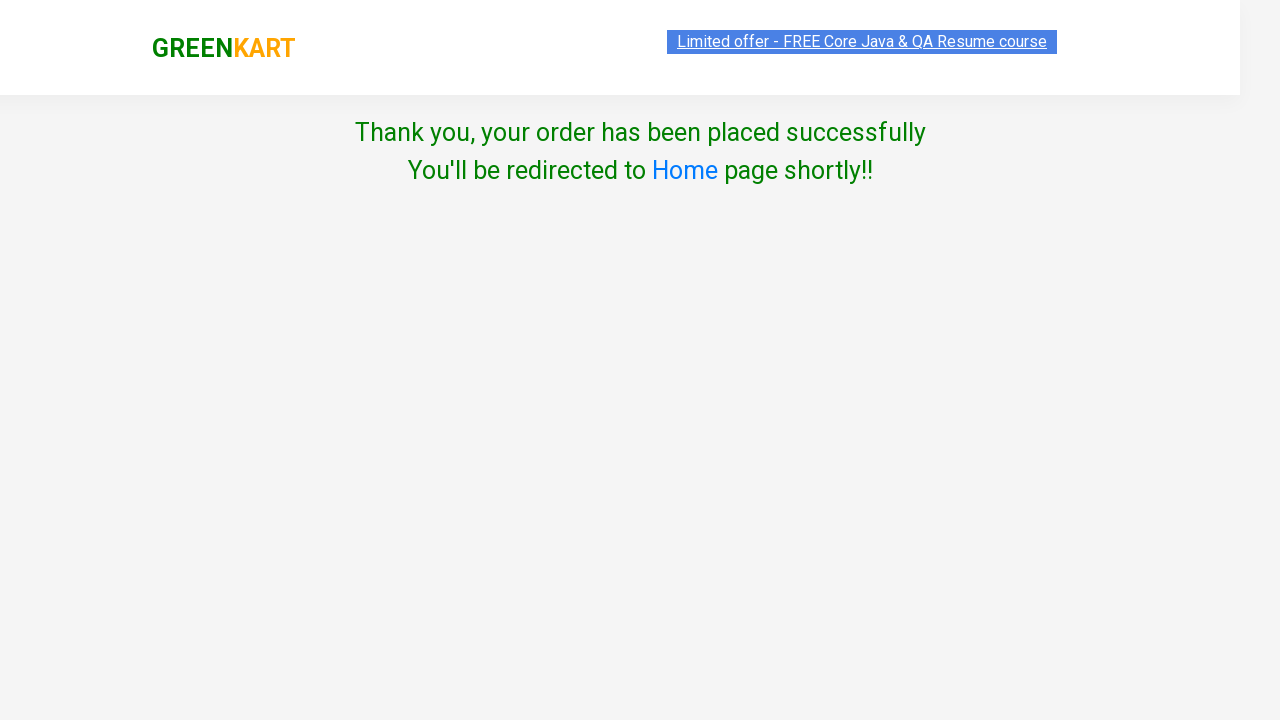

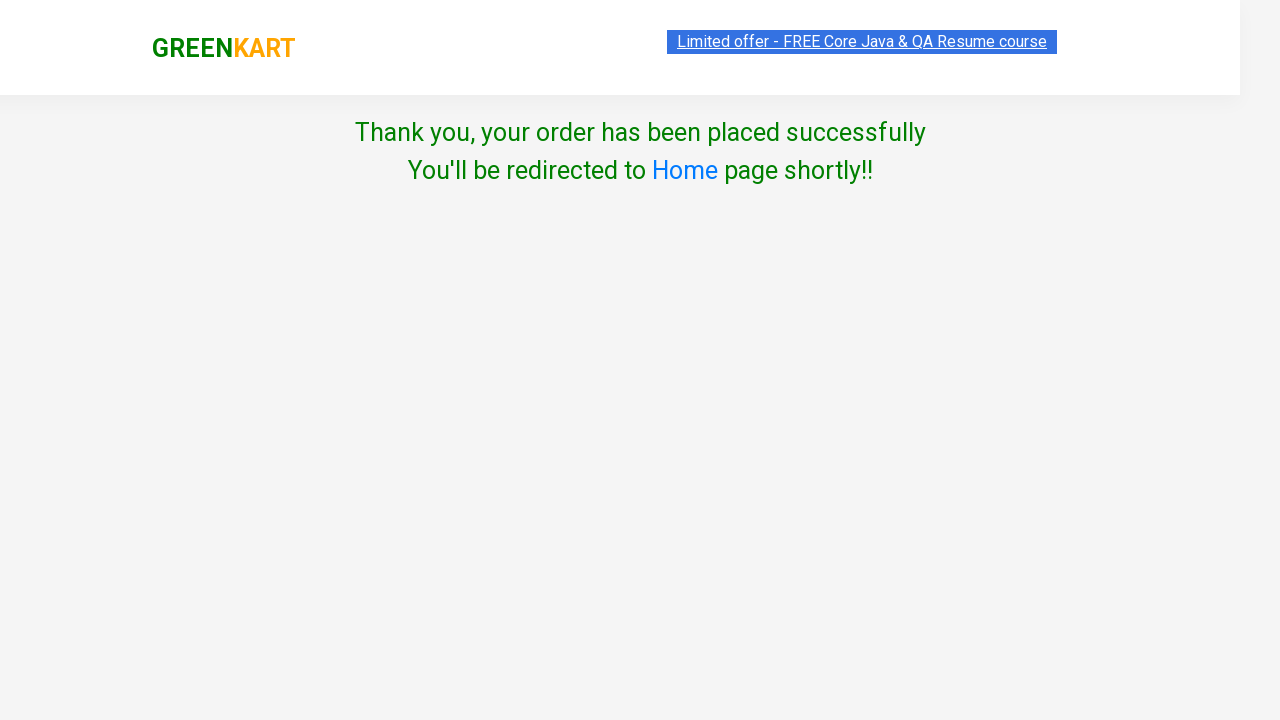